Tests infinite scroll functionality on itch.io games page by scrolling down multiple times and verifying that game listings load dynamically

Starting URL: https://itch.io/games

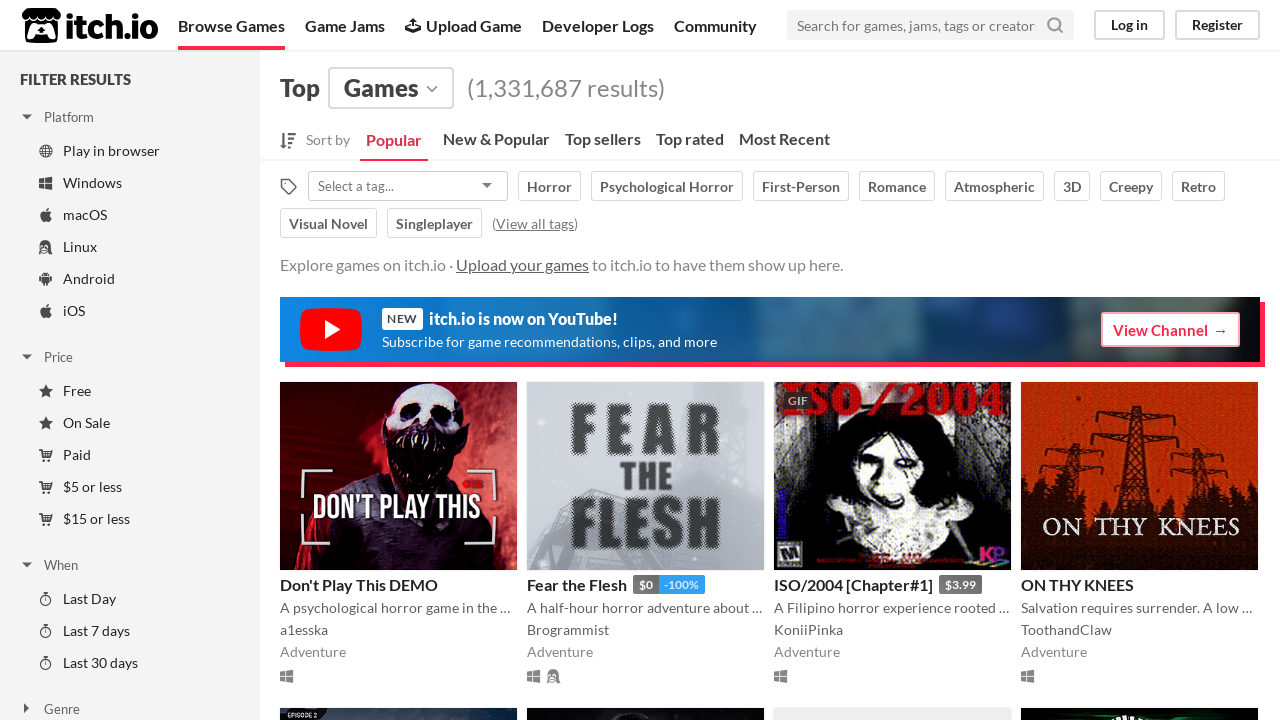

Initial game listings loaded on itch.io games page
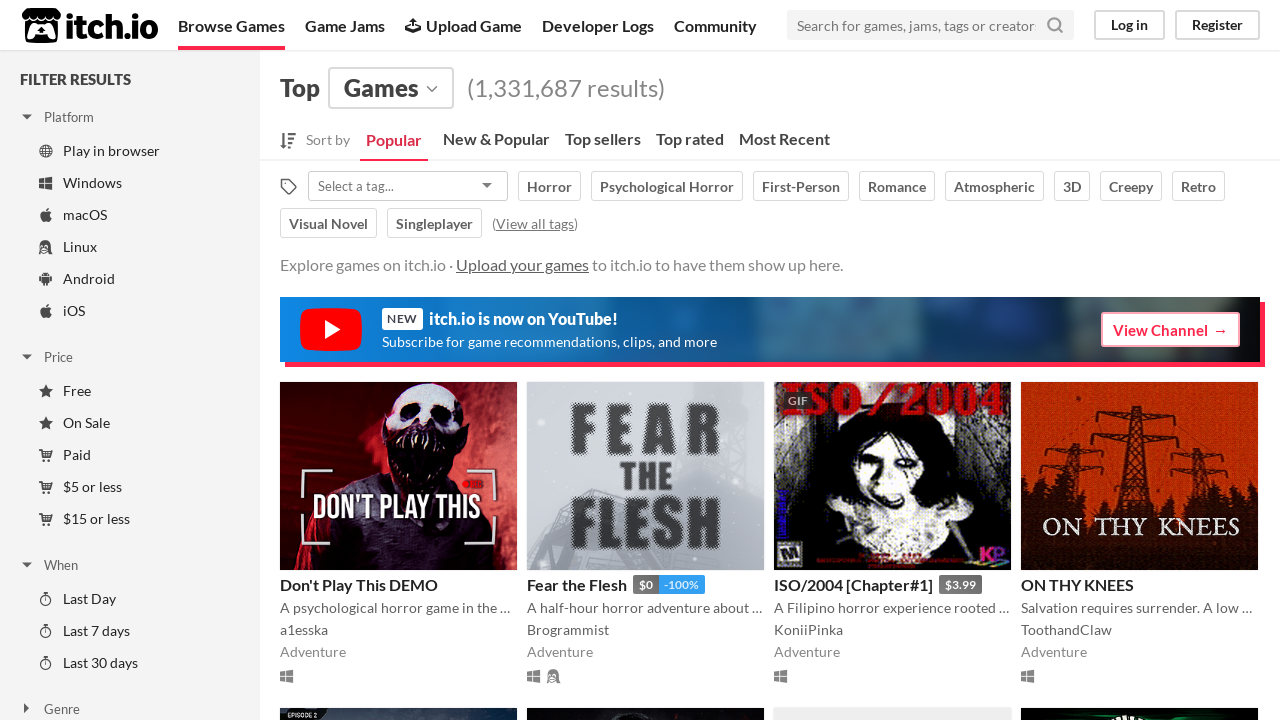

Scrolled to bottom of page (scroll iteration 1/20)
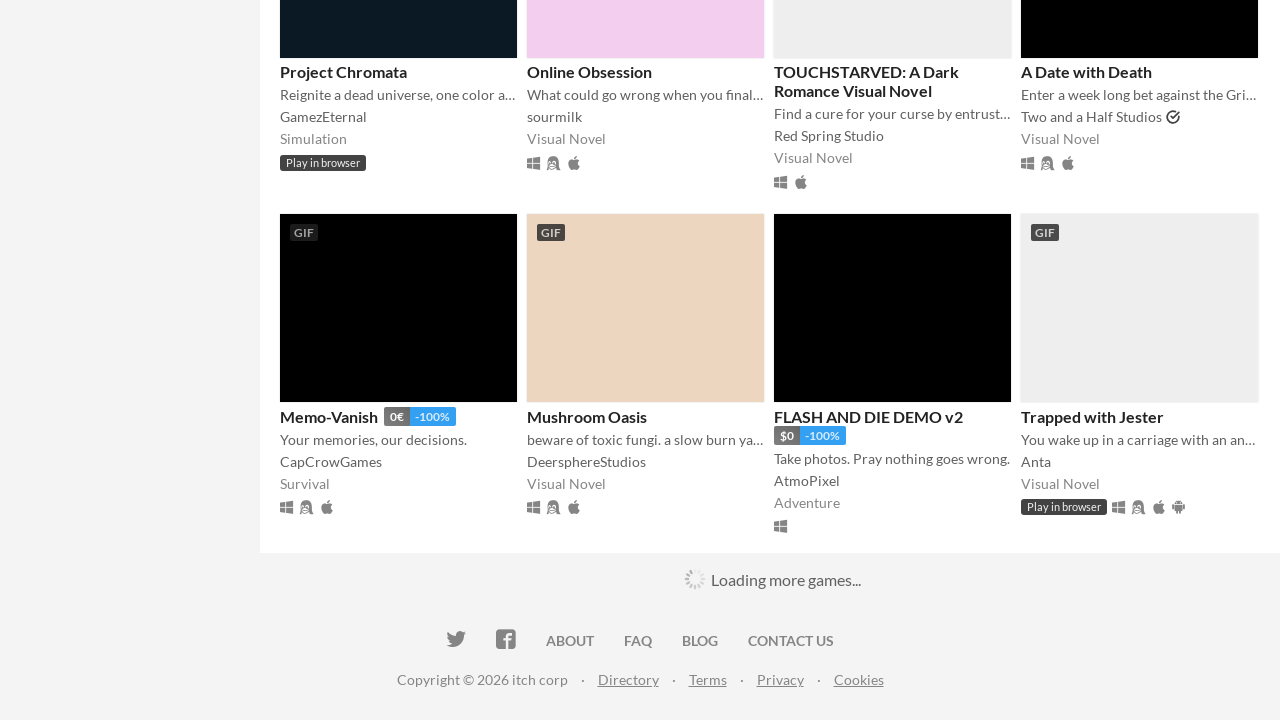

Waited 2 seconds for new game listings to load (scroll iteration 1/20)
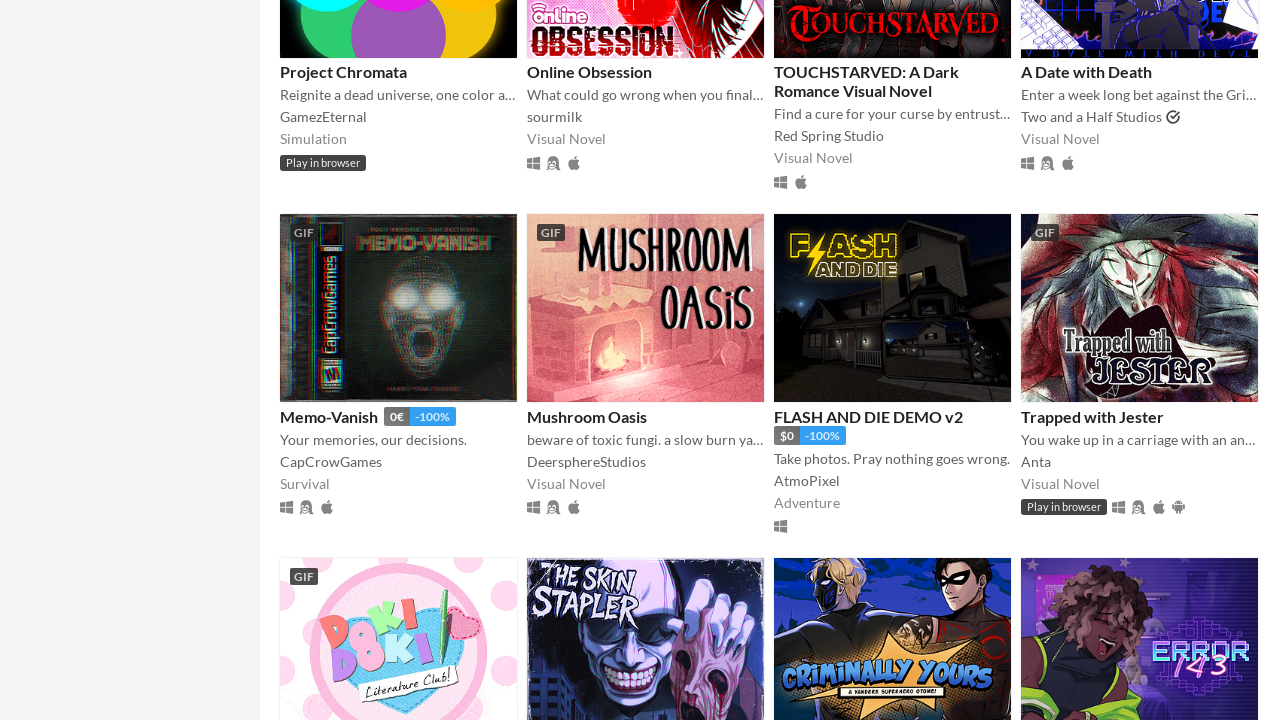

Scrolled to bottom of page (scroll iteration 2/20)
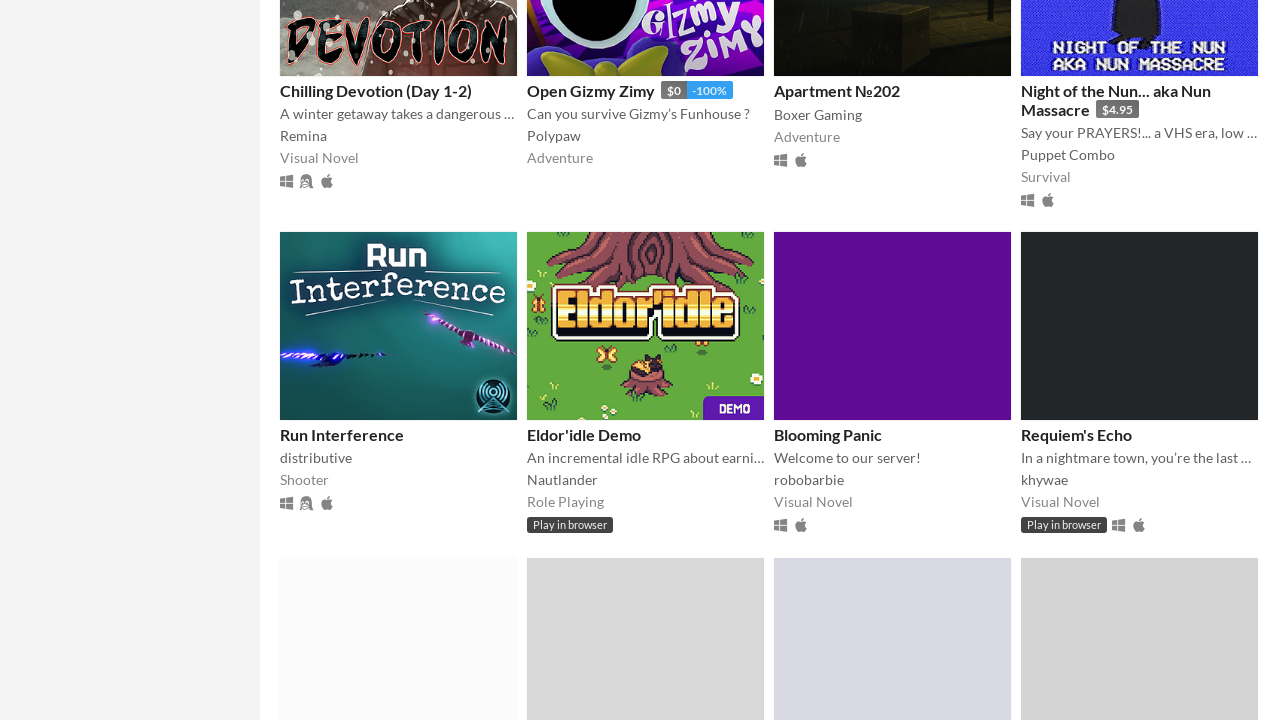

Waited 2 seconds for new game listings to load (scroll iteration 2/20)
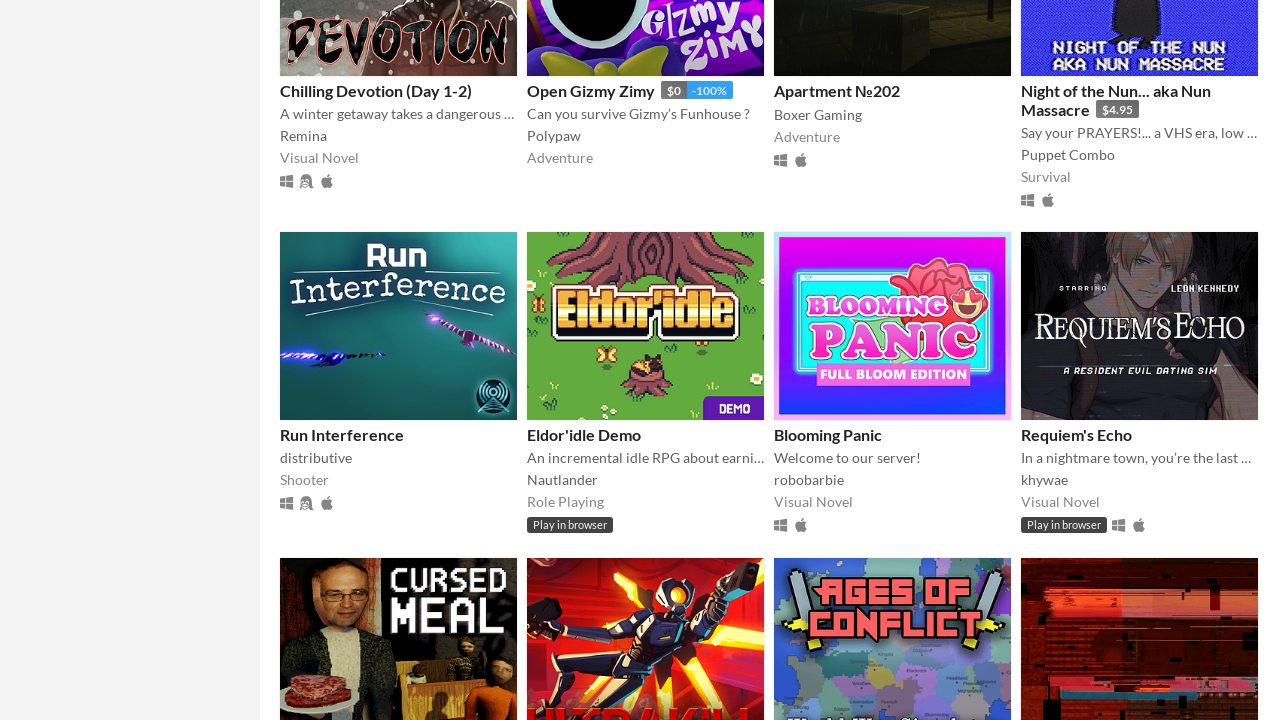

Scrolled to bottom of page (scroll iteration 3/20)
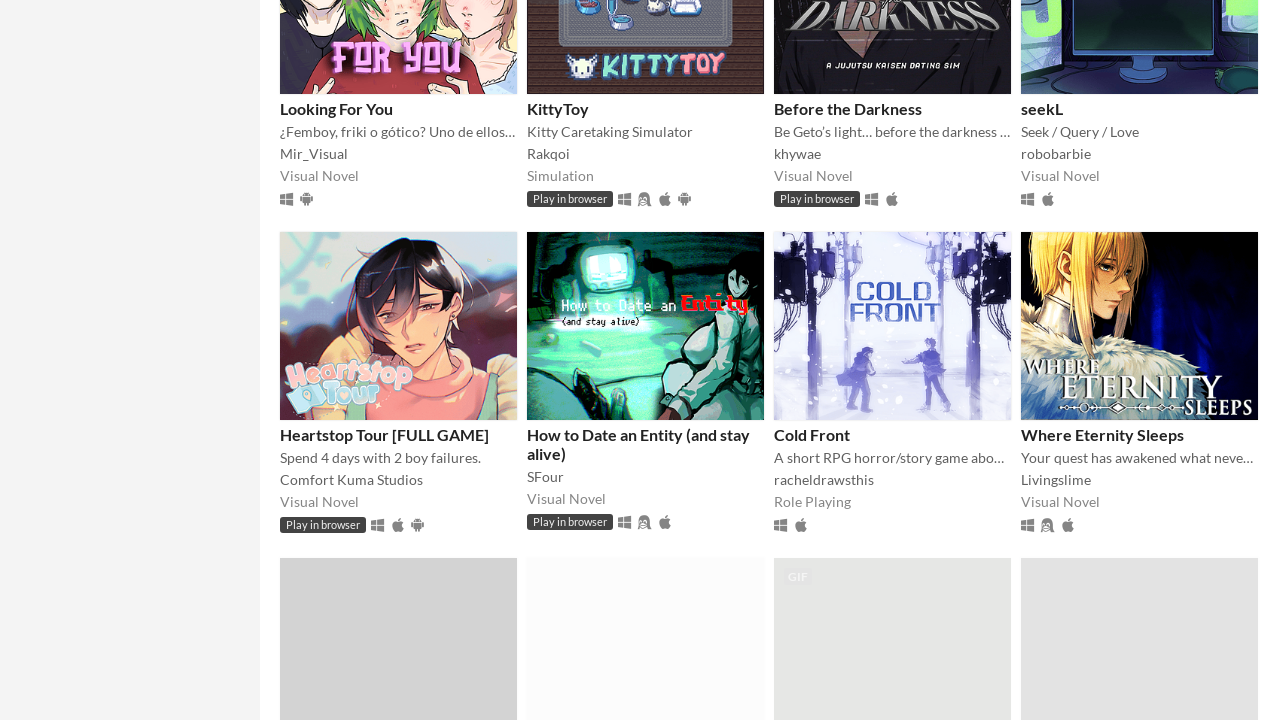

Waited 2 seconds for new game listings to load (scroll iteration 3/20)
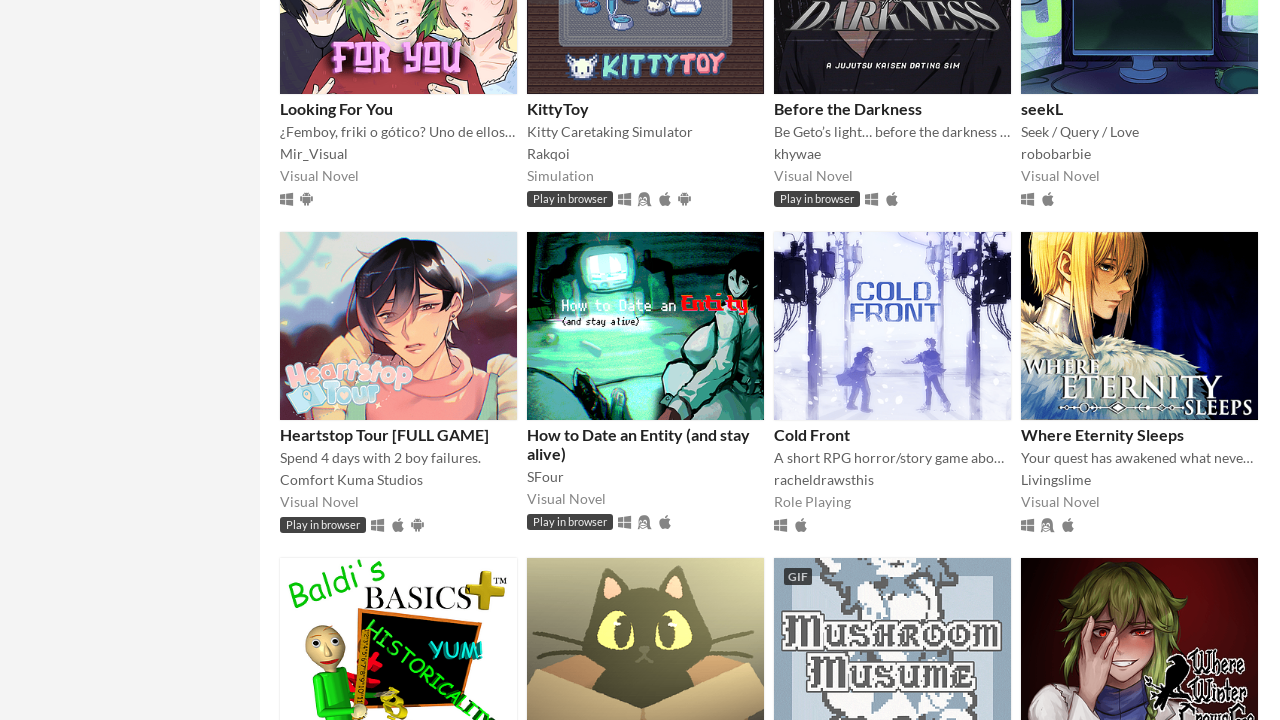

Scrolled to bottom of page (scroll iteration 4/20)
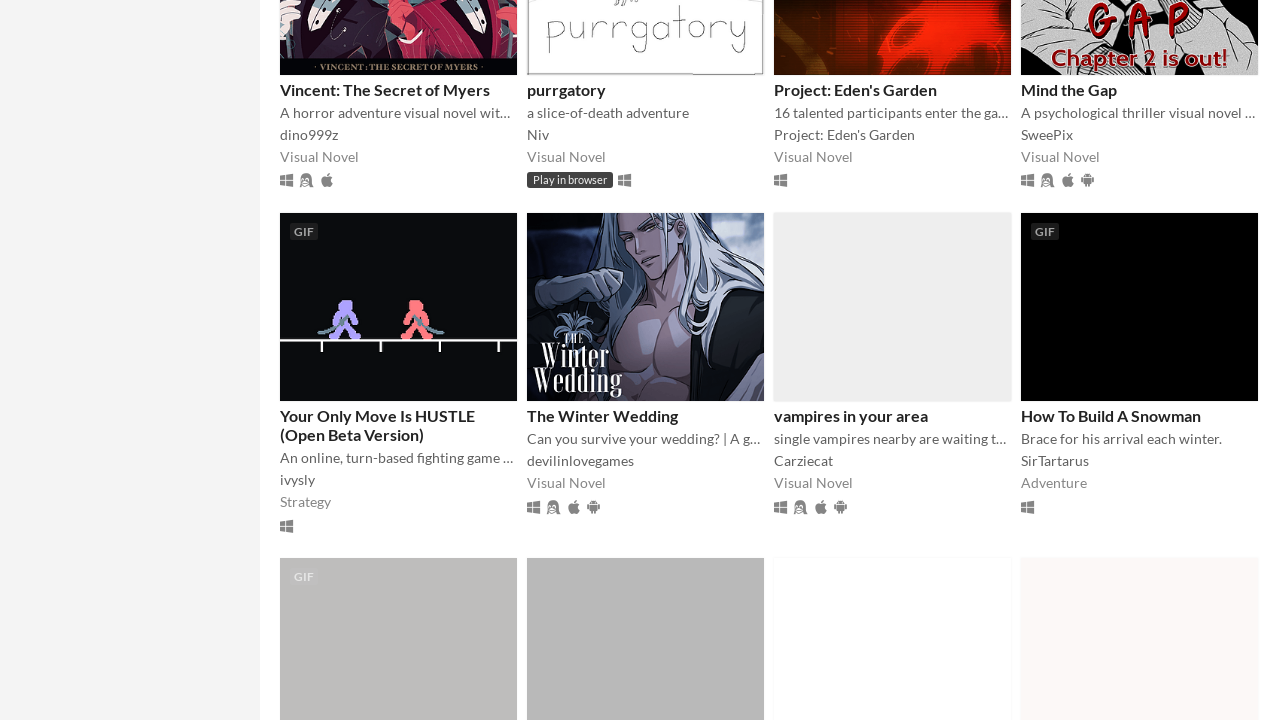

Waited 2 seconds for new game listings to load (scroll iteration 4/20)
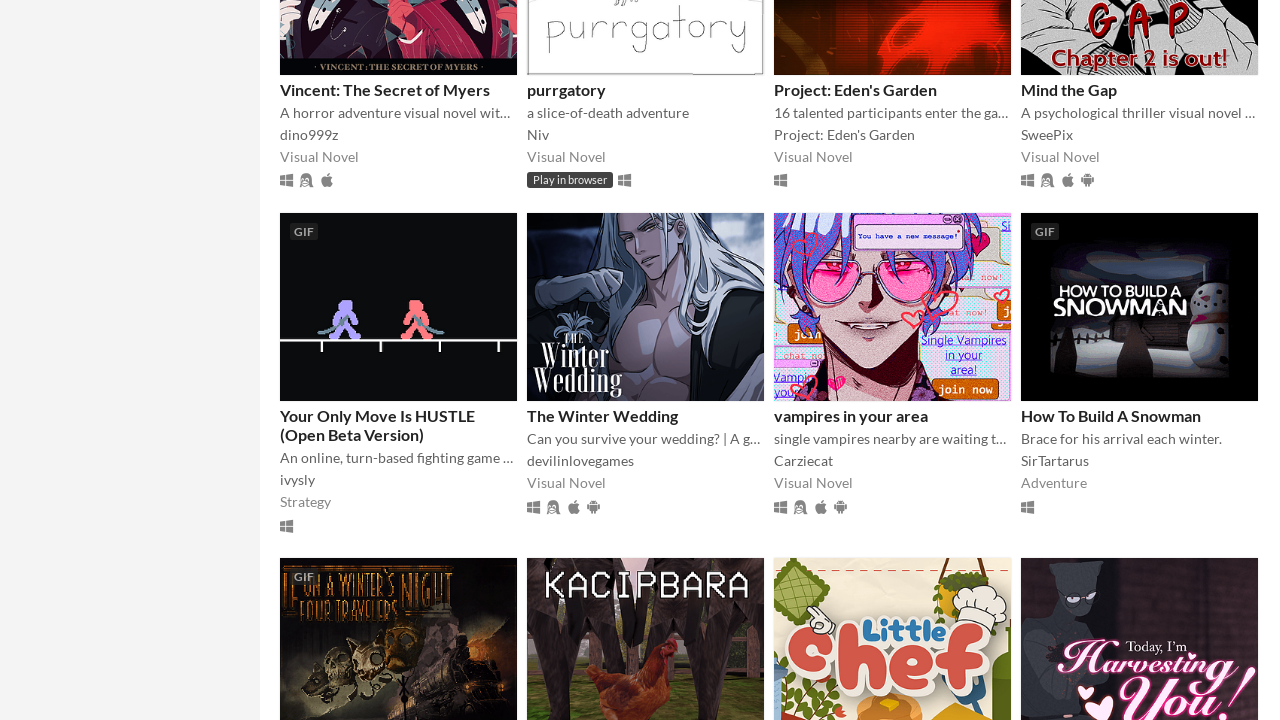

Scrolled to bottom of page (scroll iteration 5/20)
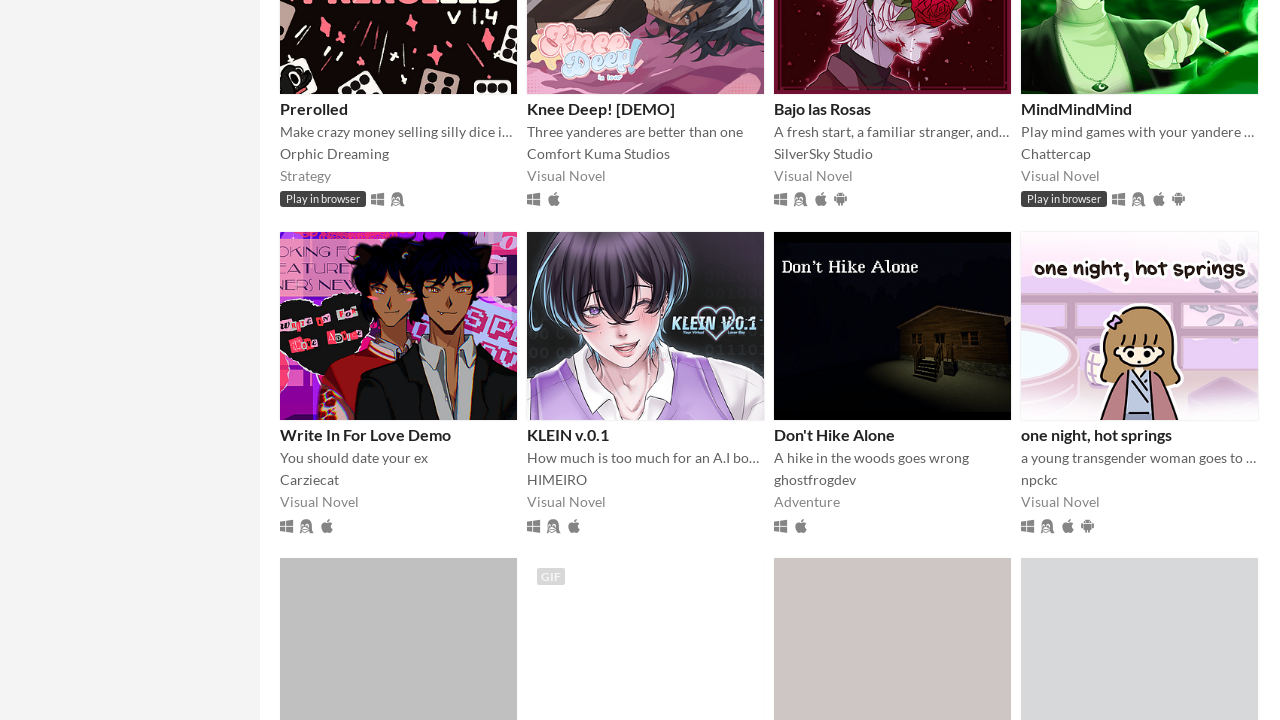

Waited 2 seconds for new game listings to load (scroll iteration 5/20)
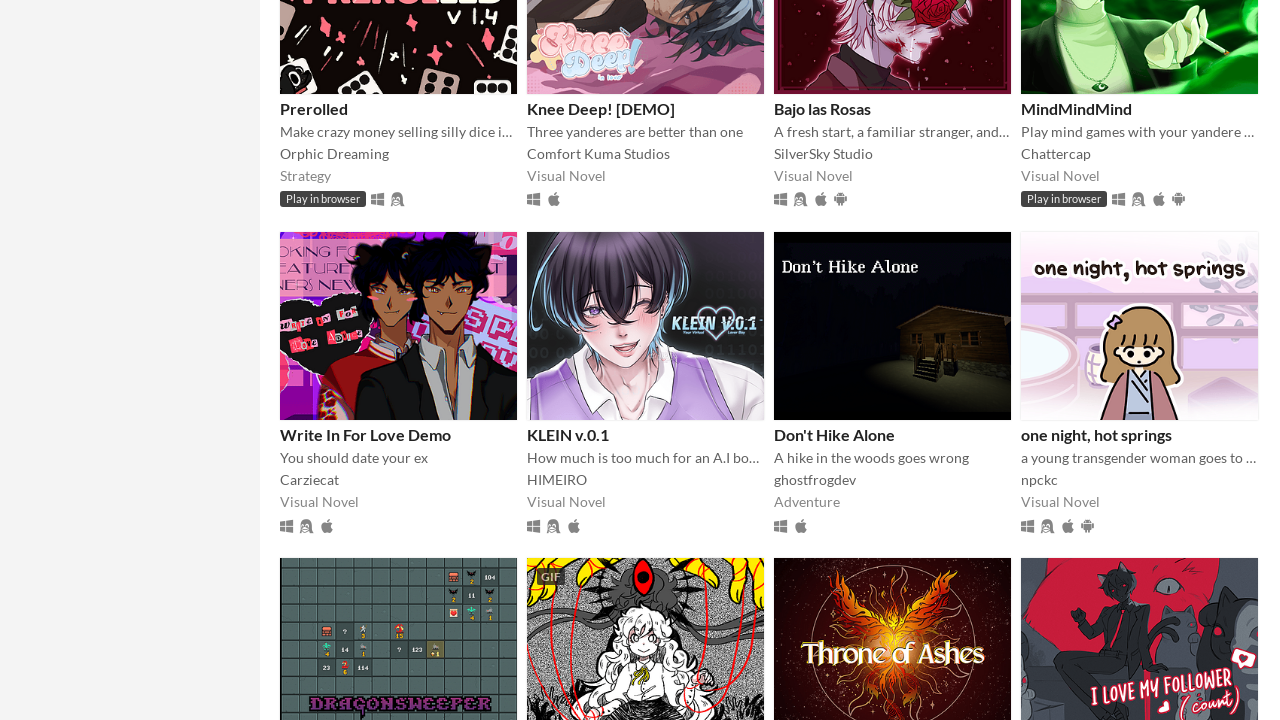

Scrolled to bottom of page (scroll iteration 6/20)
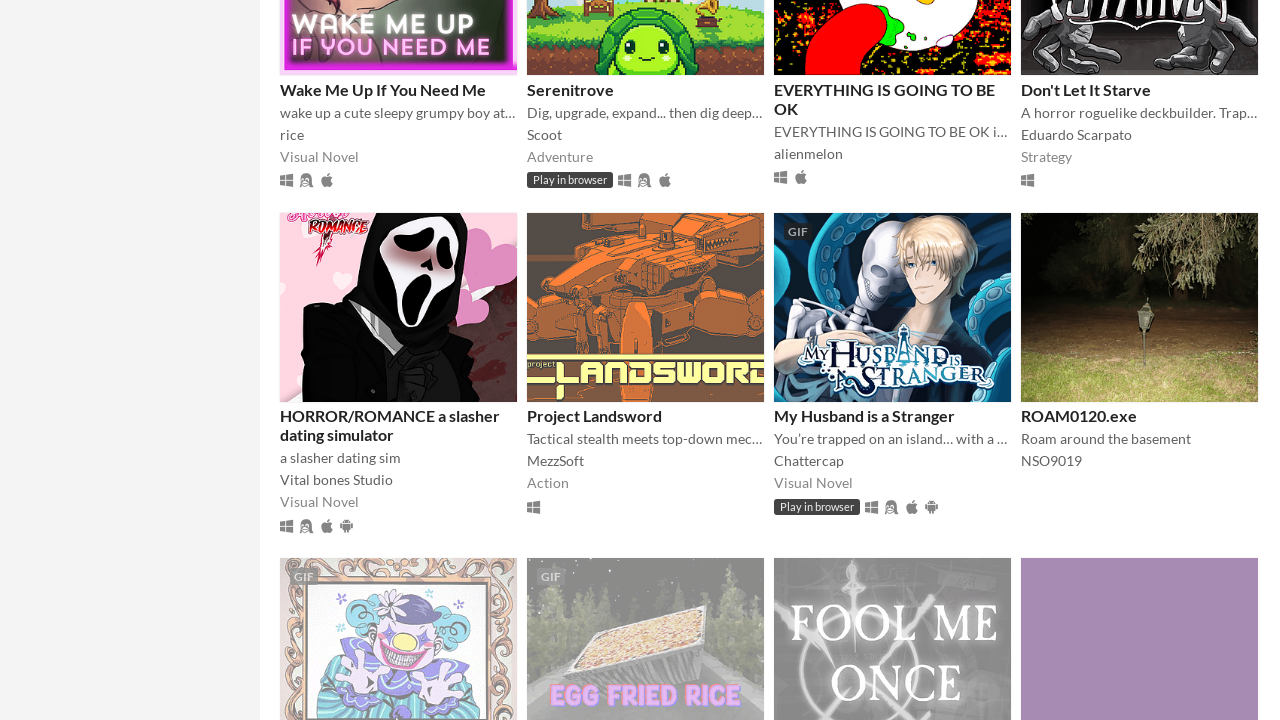

Waited 2 seconds for new game listings to load (scroll iteration 6/20)
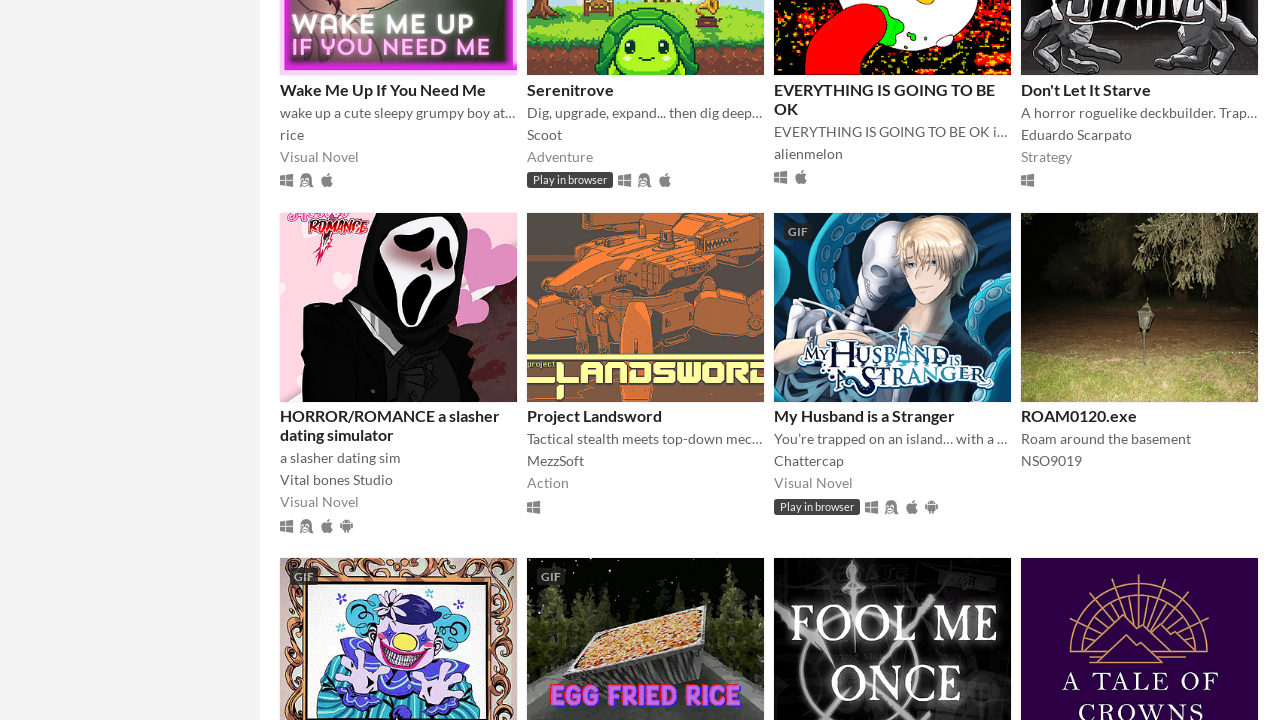

Scrolled to bottom of page (scroll iteration 7/20)
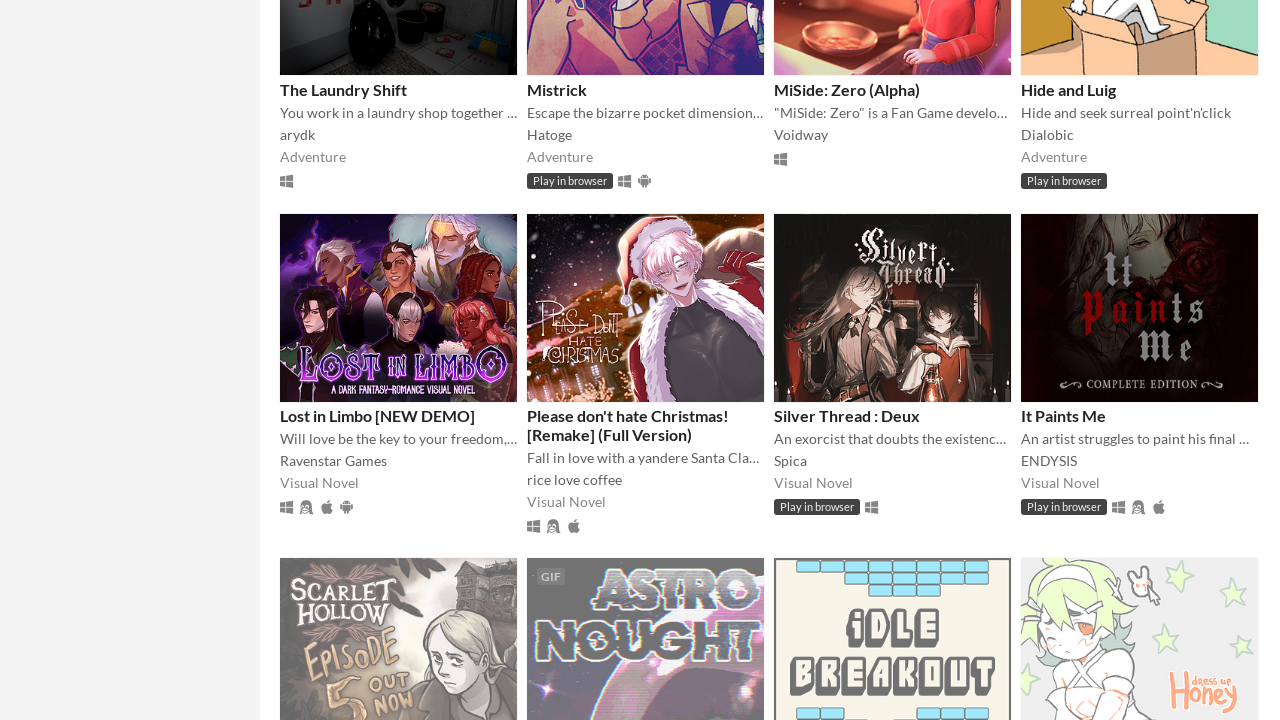

Waited 2 seconds for new game listings to load (scroll iteration 7/20)
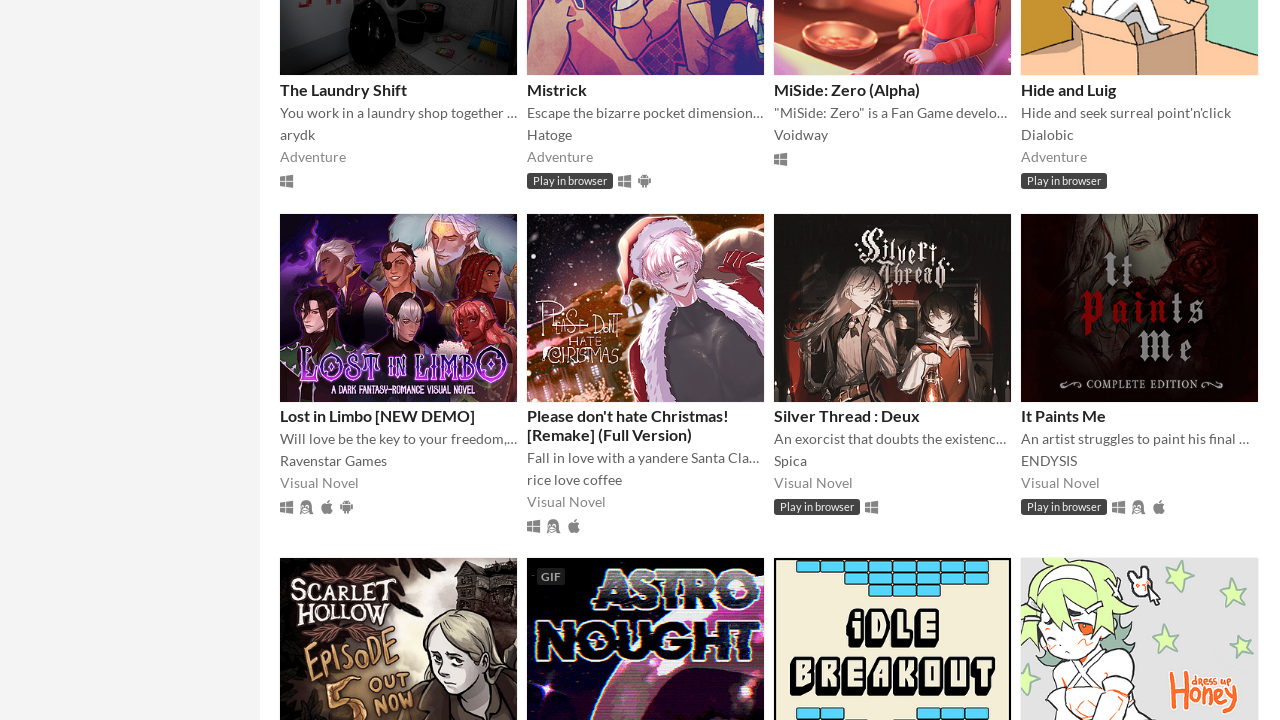

Scrolled to bottom of page (scroll iteration 8/20)
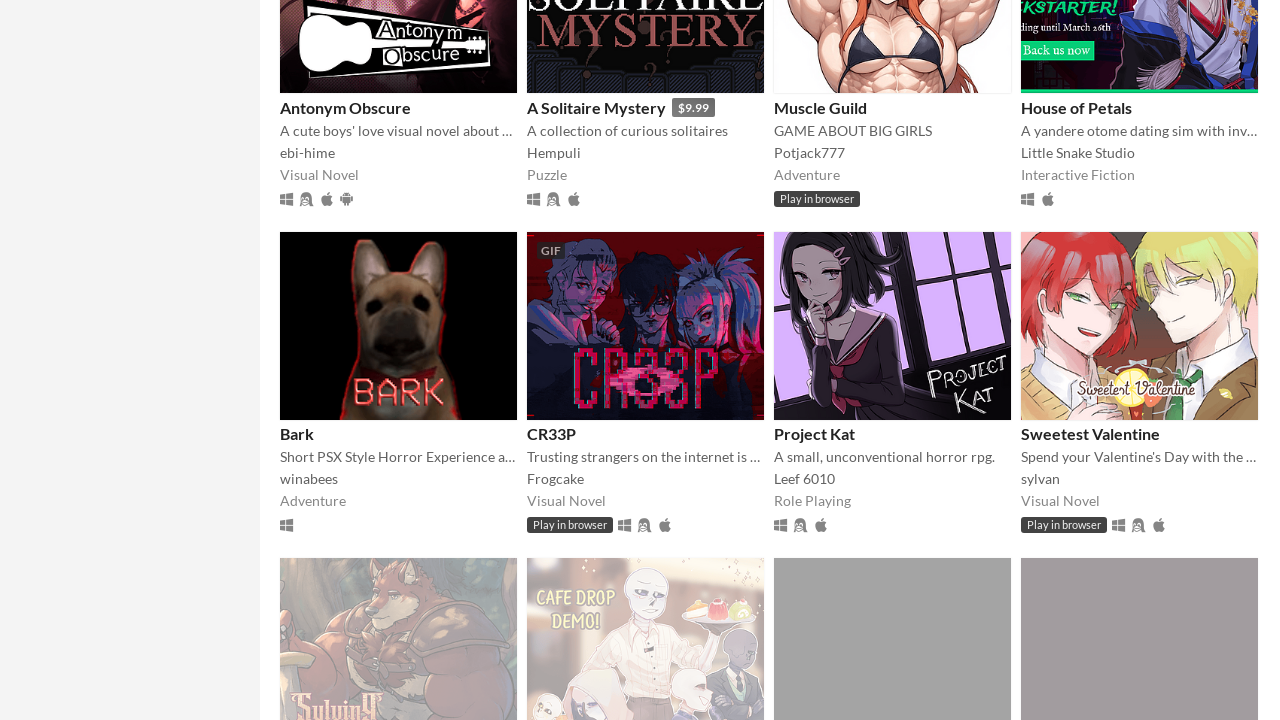

Waited 2 seconds for new game listings to load (scroll iteration 8/20)
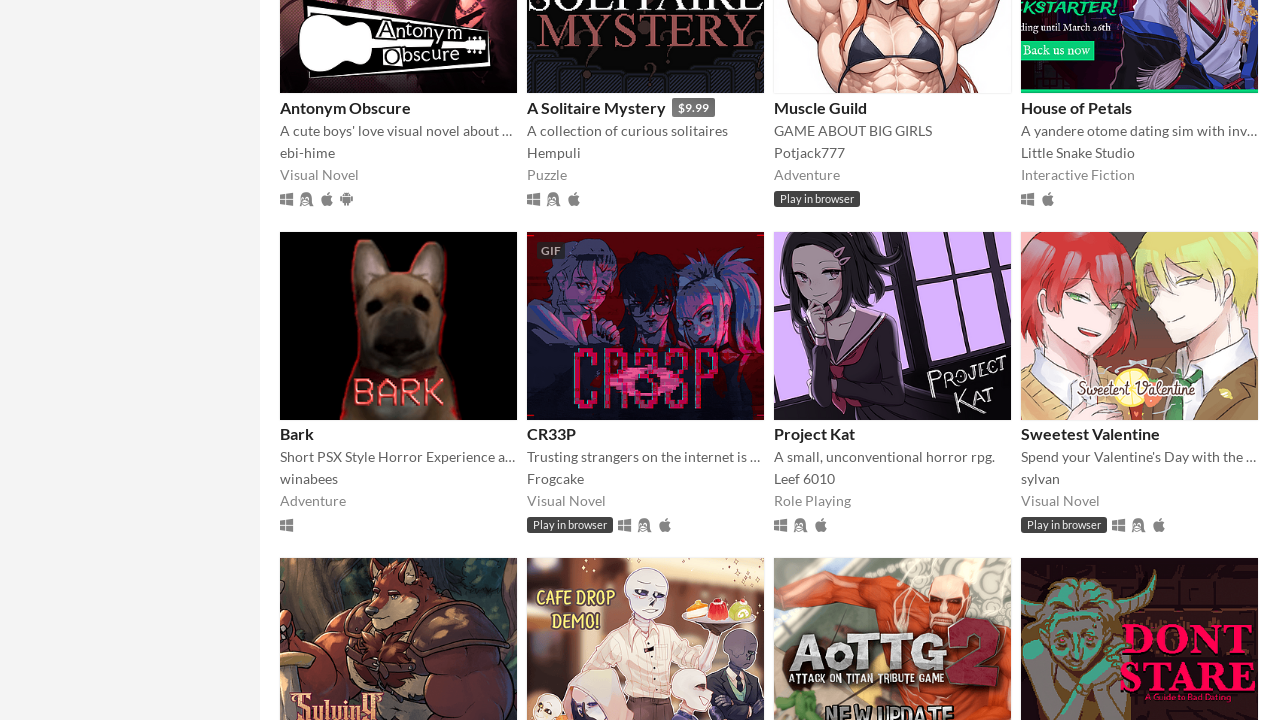

Scrolled to bottom of page (scroll iteration 9/20)
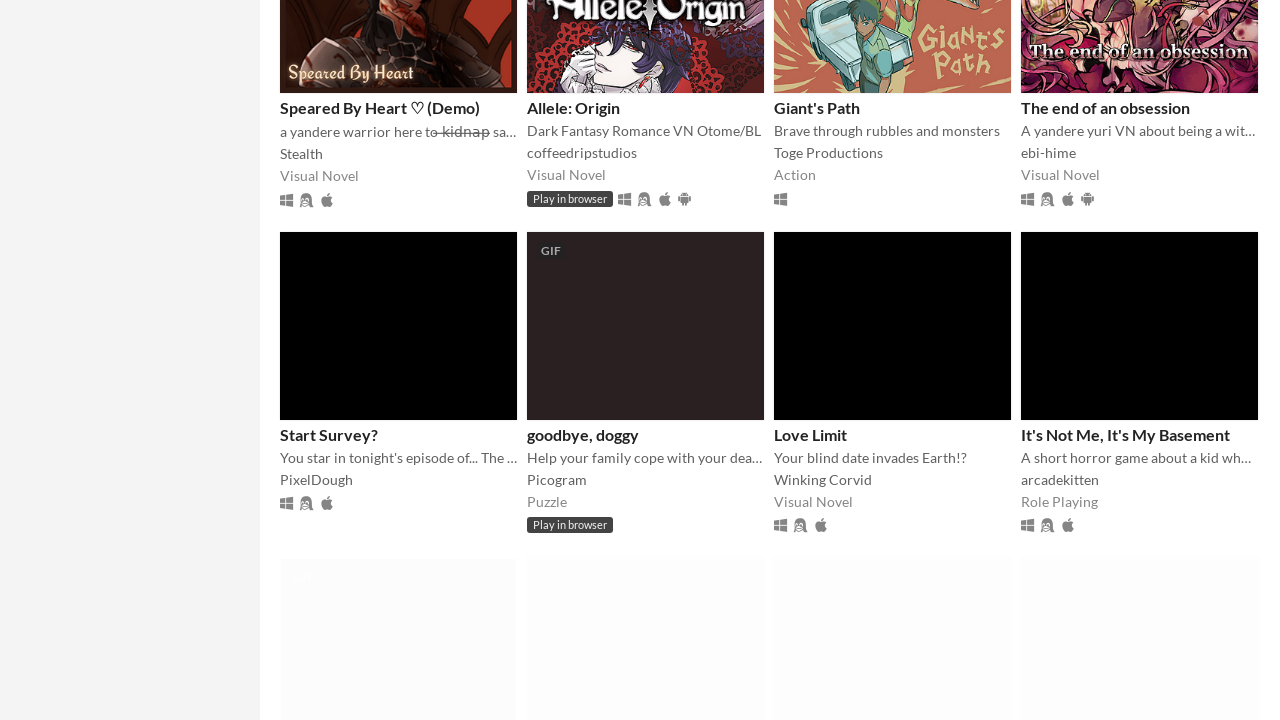

Waited 2 seconds for new game listings to load (scroll iteration 9/20)
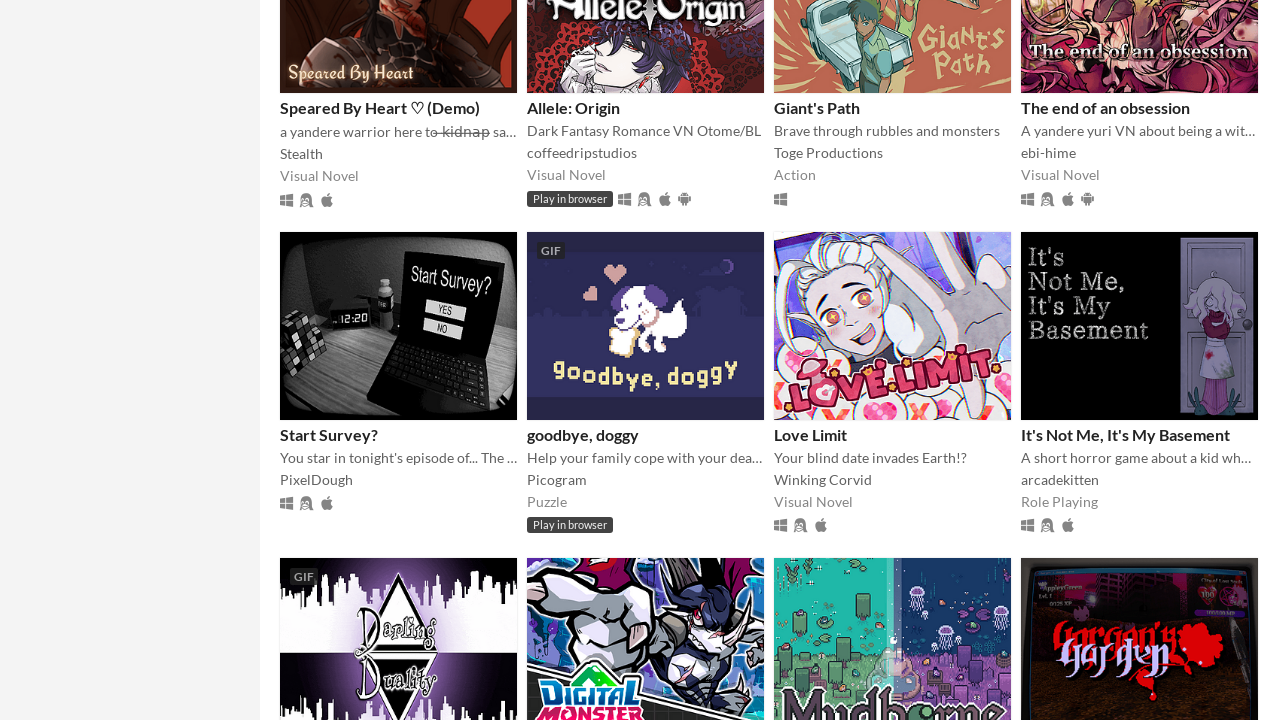

Scrolled to bottom of page (scroll iteration 10/20)
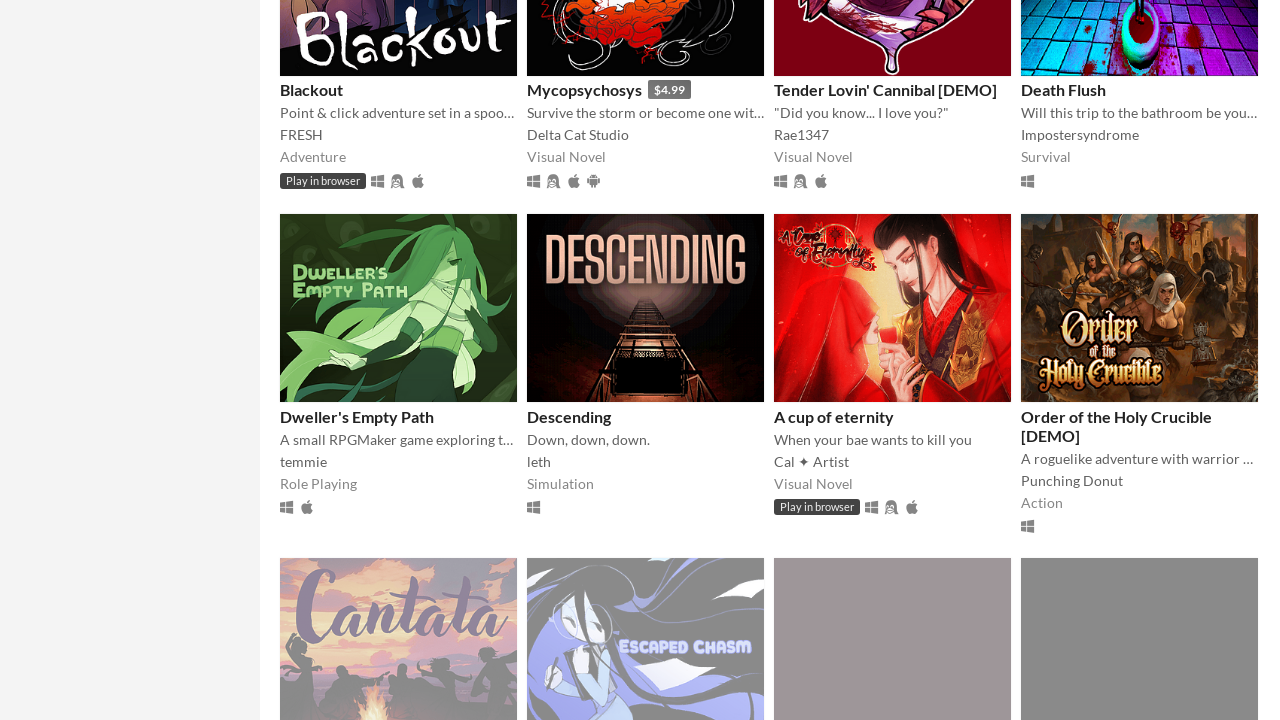

Waited 2 seconds for new game listings to load (scroll iteration 10/20)
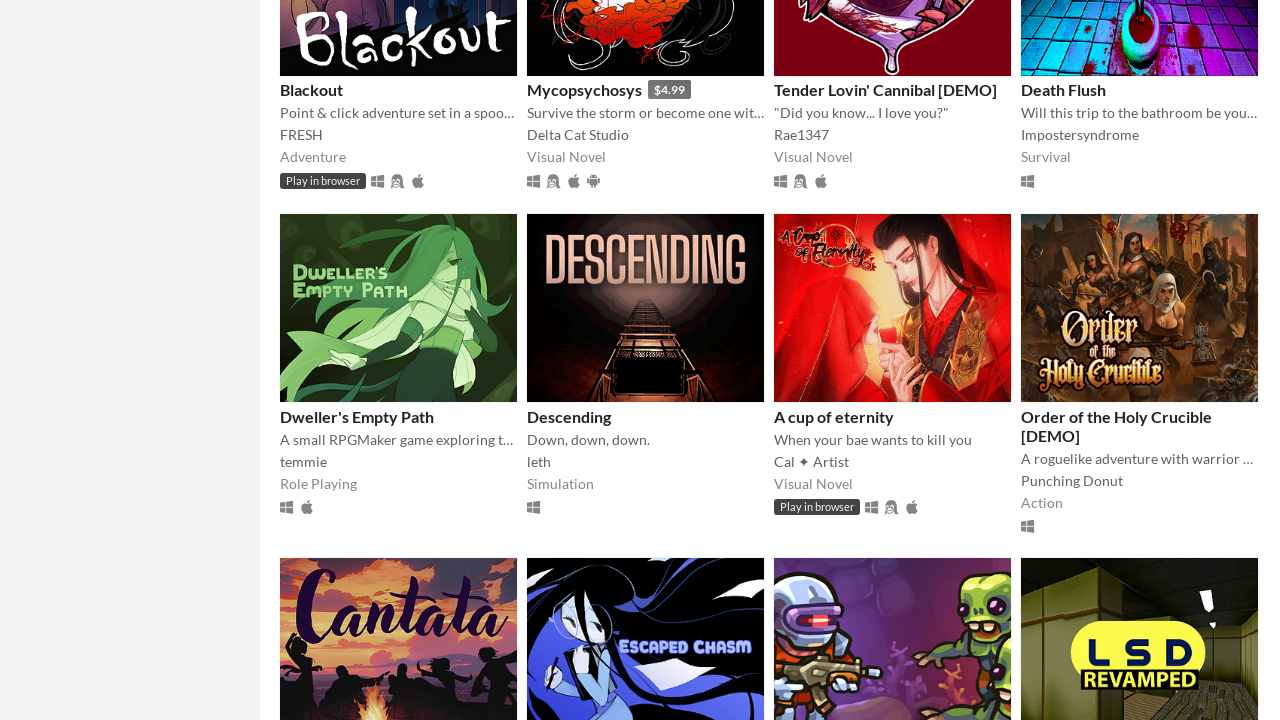

Scrolled to bottom of page (scroll iteration 11/20)
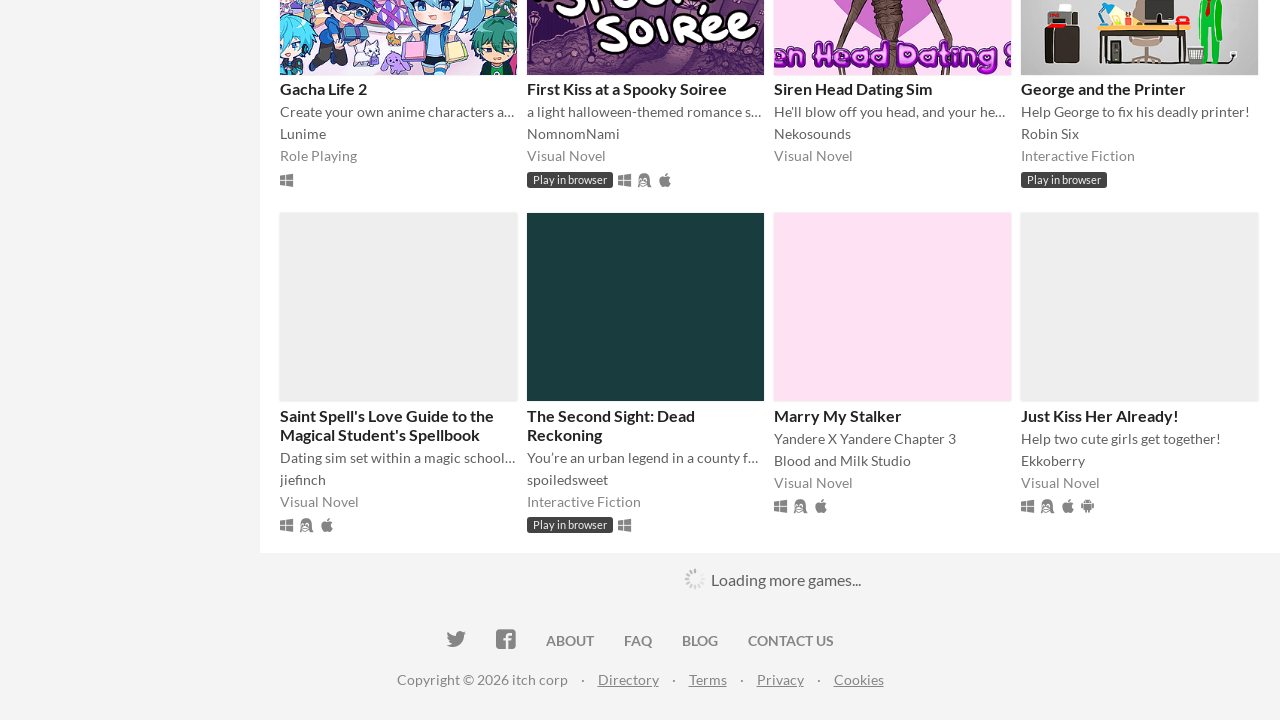

Waited 2 seconds for new game listings to load (scroll iteration 11/20)
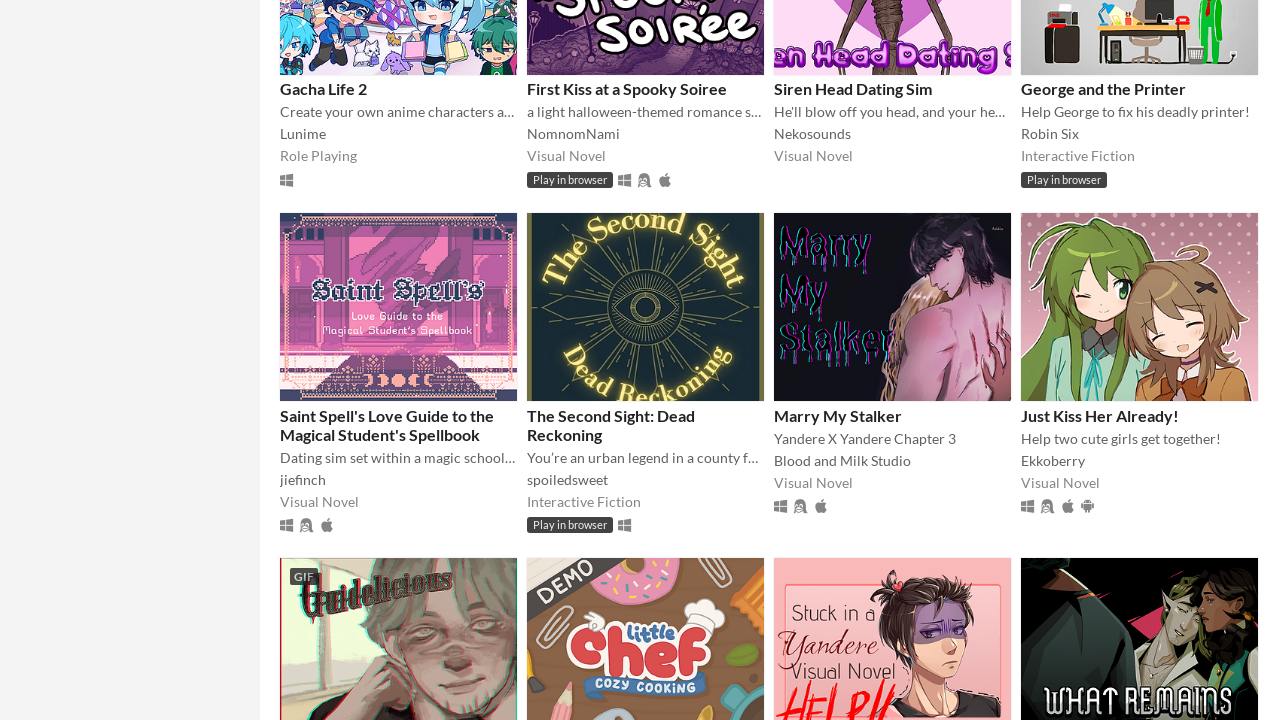

Scrolled to bottom of page (scroll iteration 12/20)
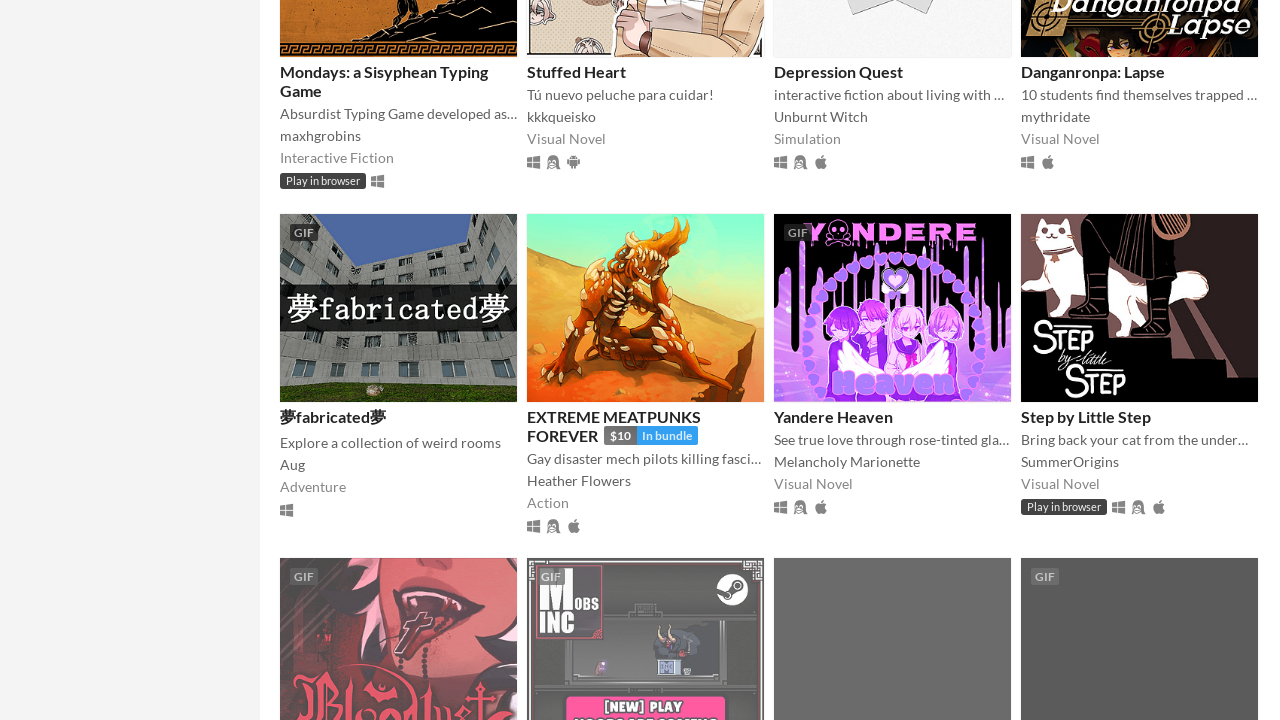

Waited 2 seconds for new game listings to load (scroll iteration 12/20)
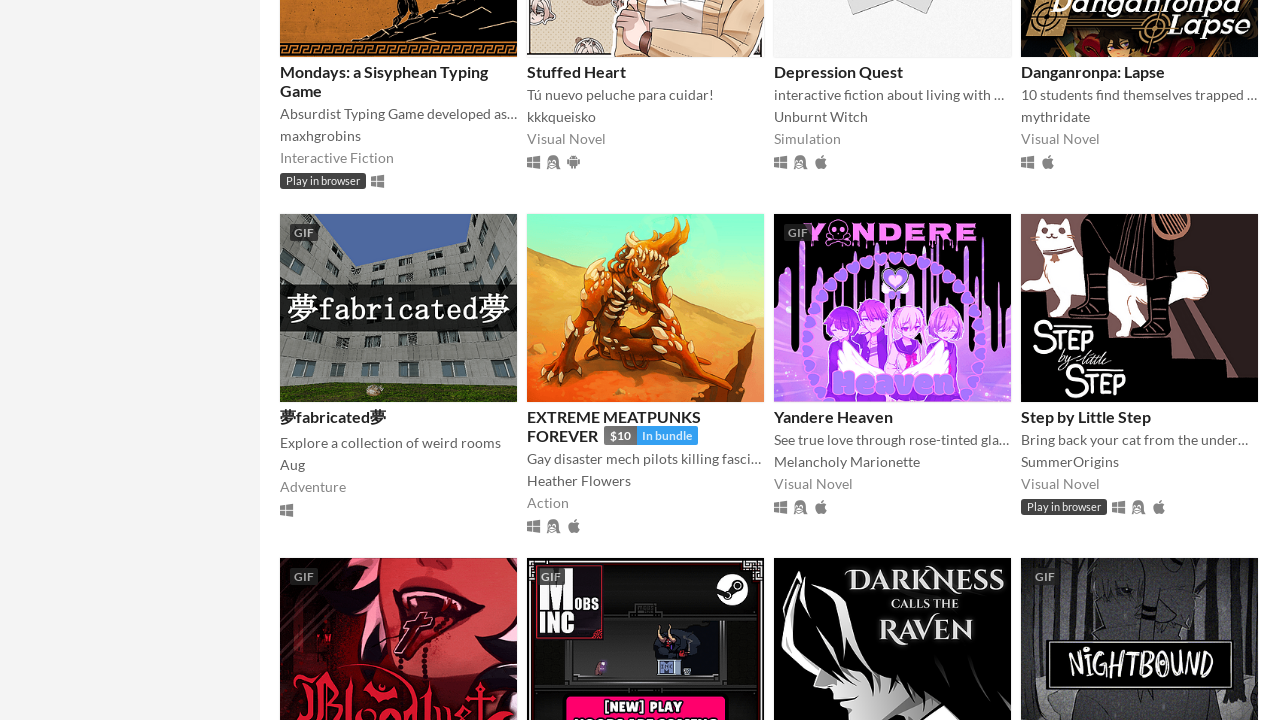

Scrolled to bottom of page (scroll iteration 13/20)
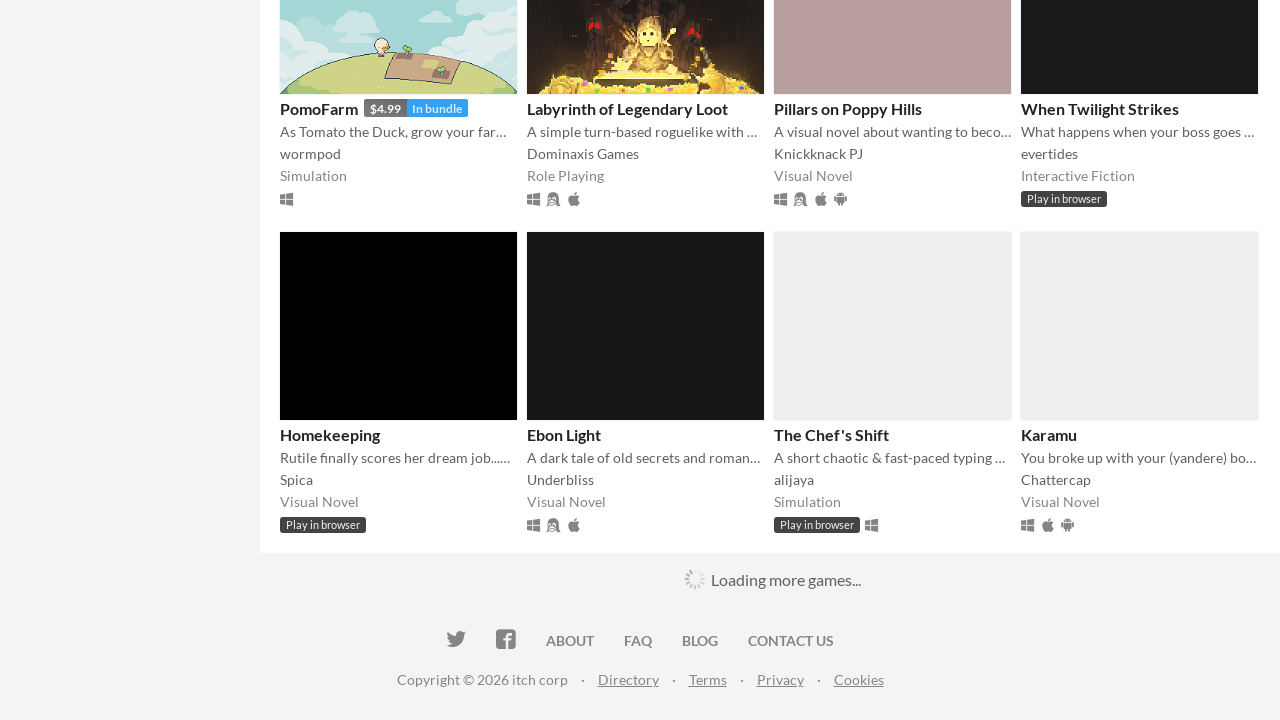

Waited 2 seconds for new game listings to load (scroll iteration 13/20)
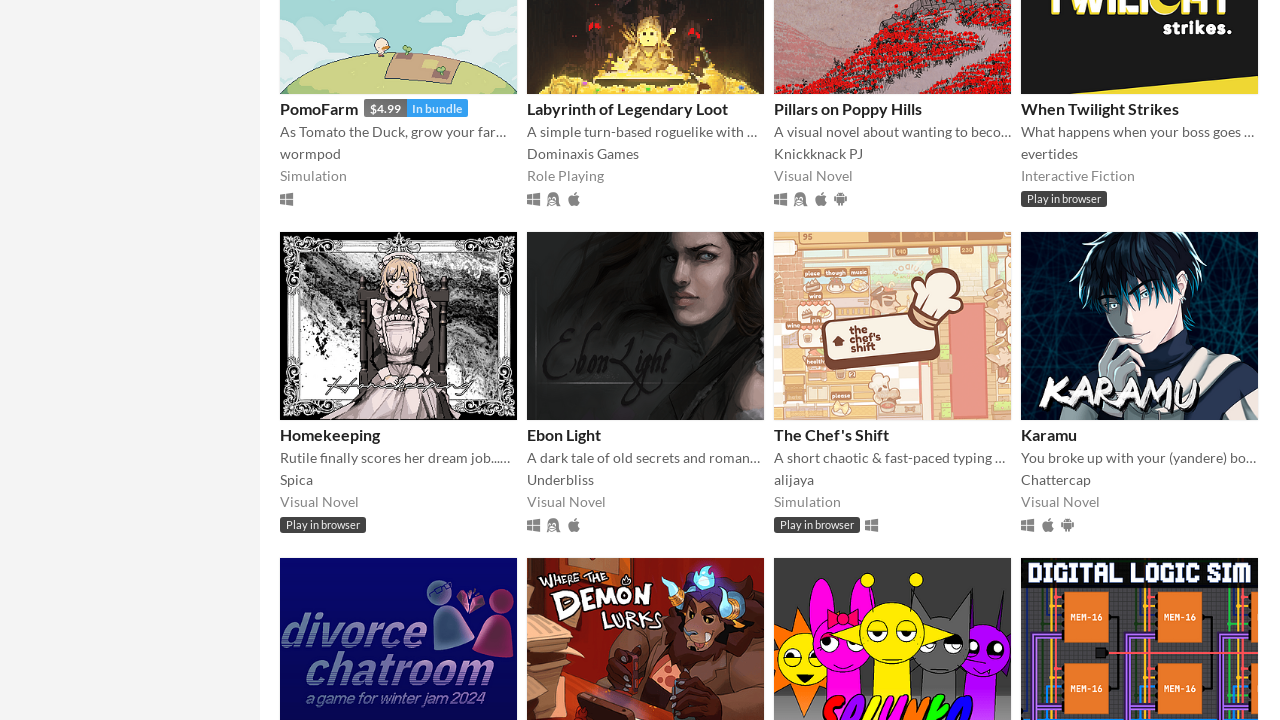

Scrolled to bottom of page (scroll iteration 14/20)
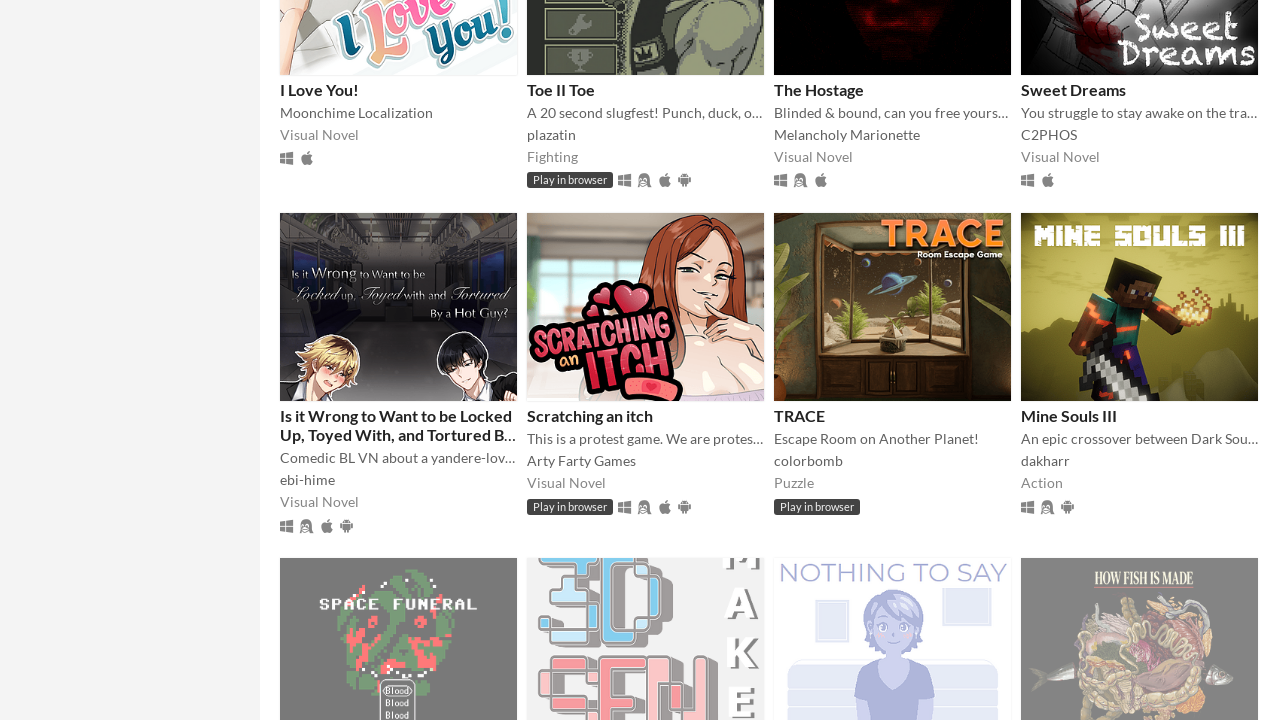

Waited 2 seconds for new game listings to load (scroll iteration 14/20)
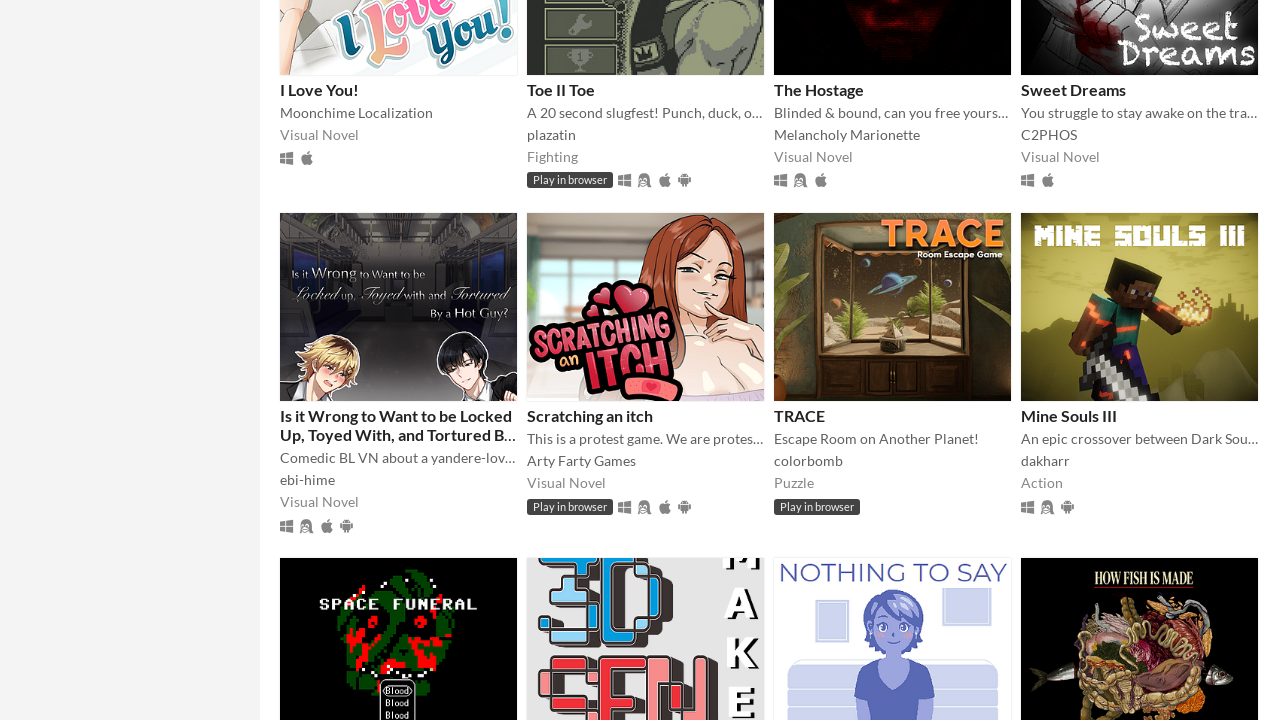

Scrolled to bottom of page (scroll iteration 15/20)
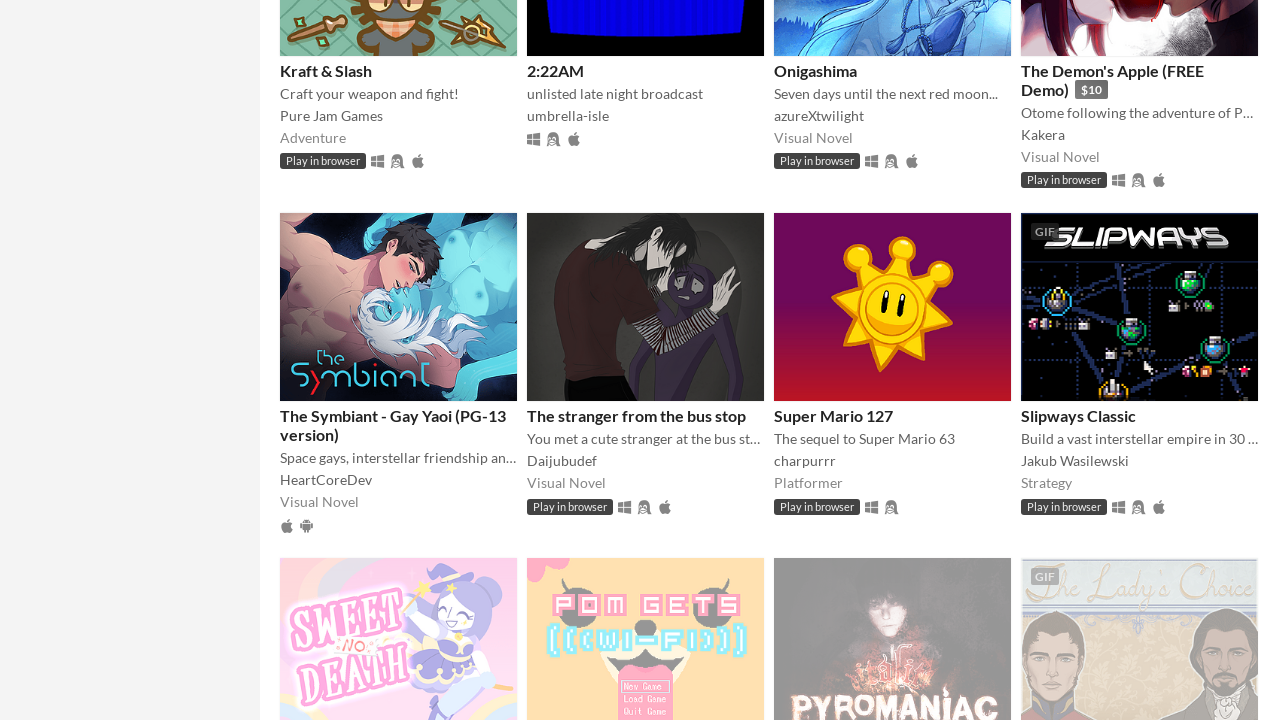

Waited 2 seconds for new game listings to load (scroll iteration 15/20)
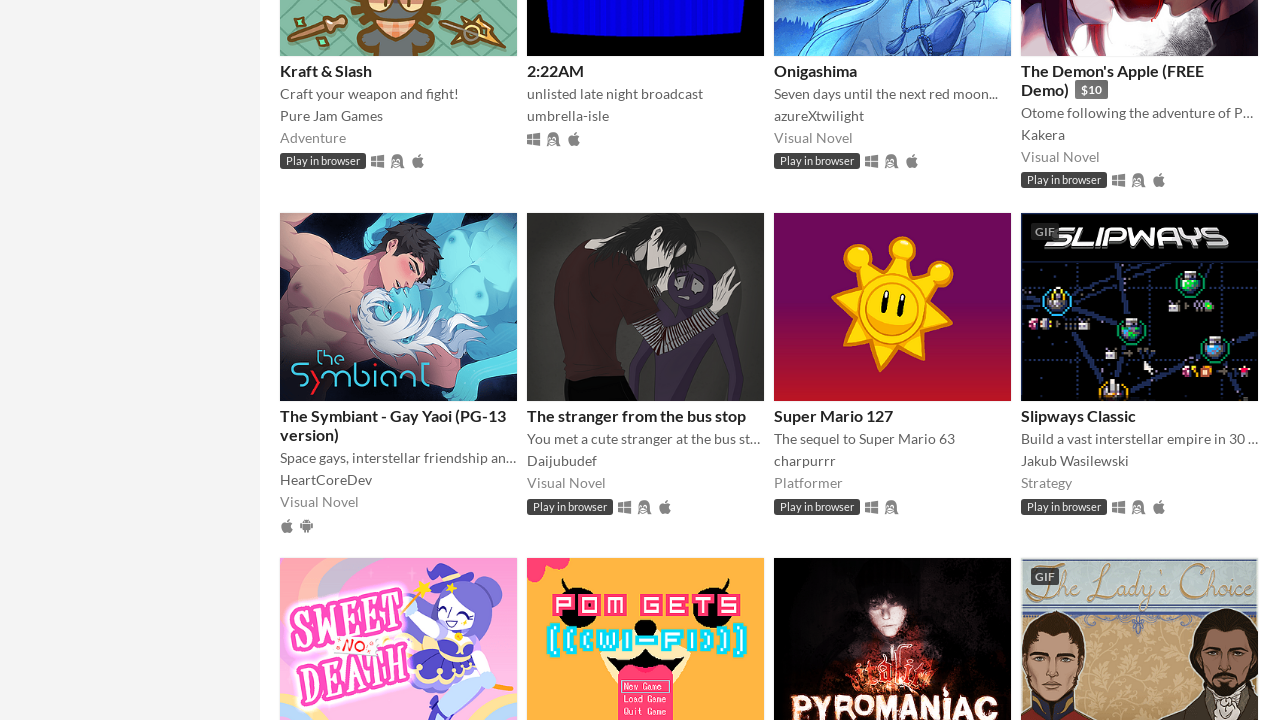

Scrolled to bottom of page (scroll iteration 16/20)
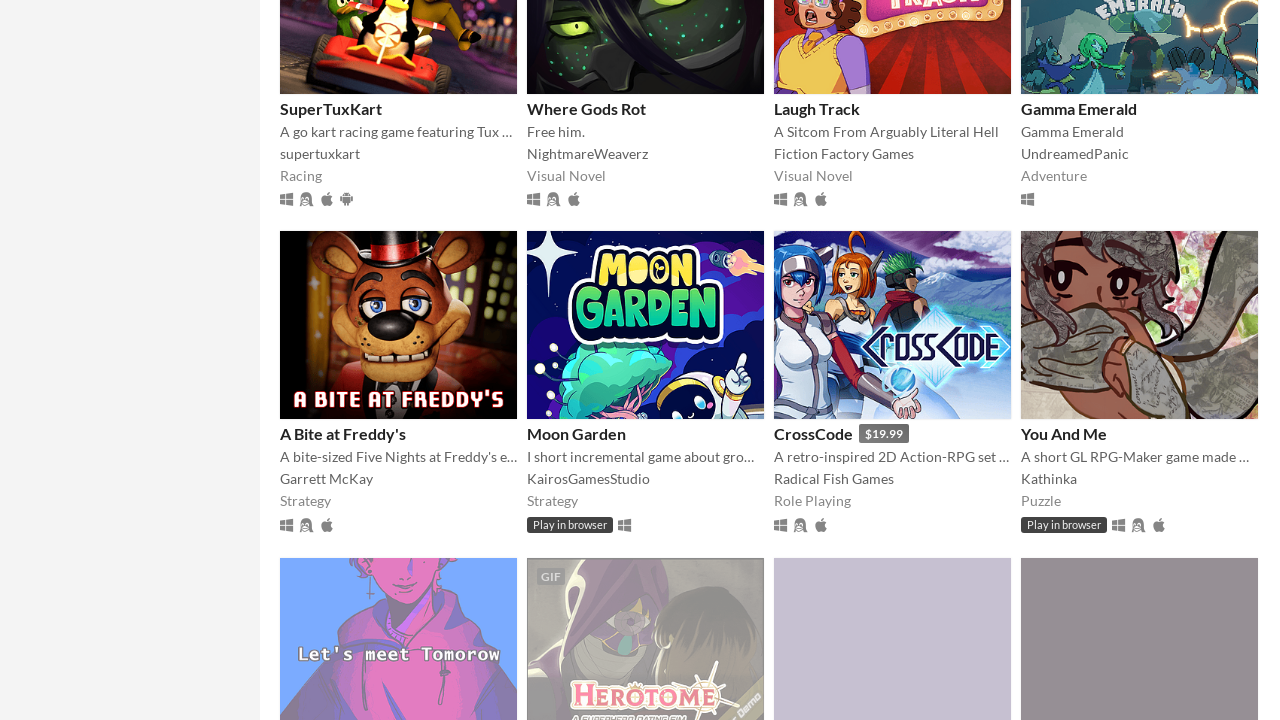

Waited 2 seconds for new game listings to load (scroll iteration 16/20)
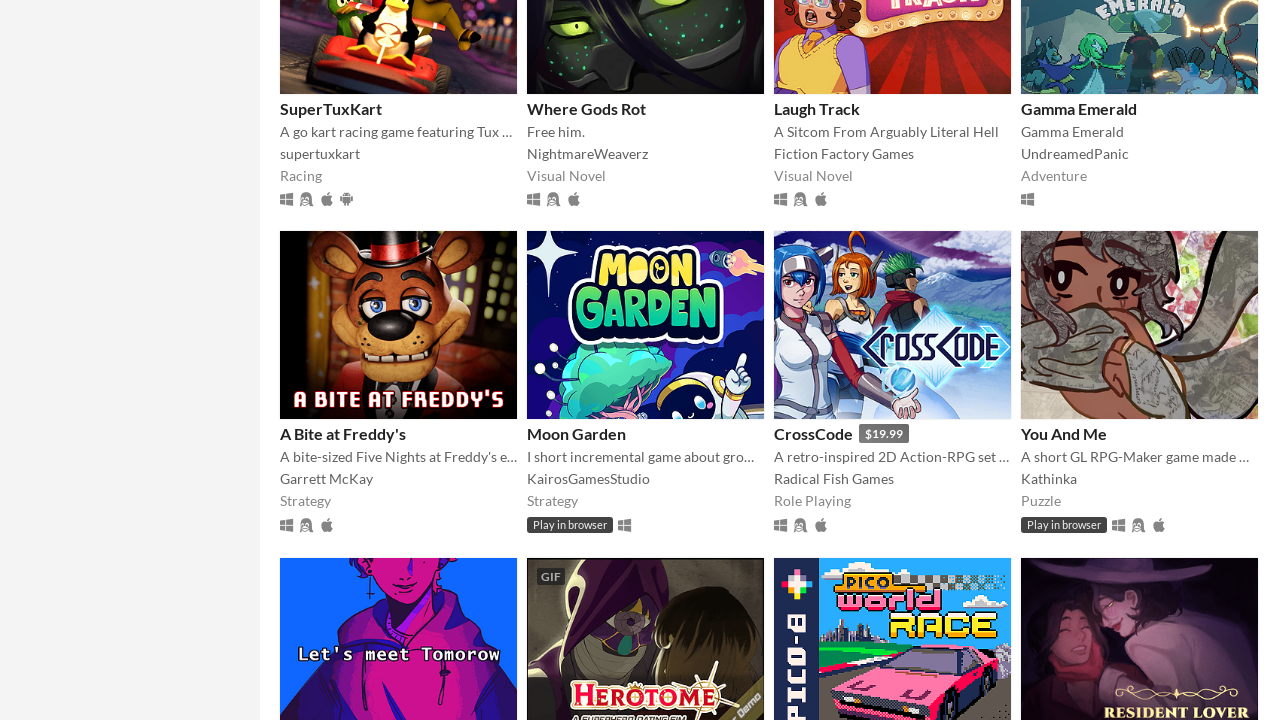

Scrolled to bottom of page (scroll iteration 17/20)
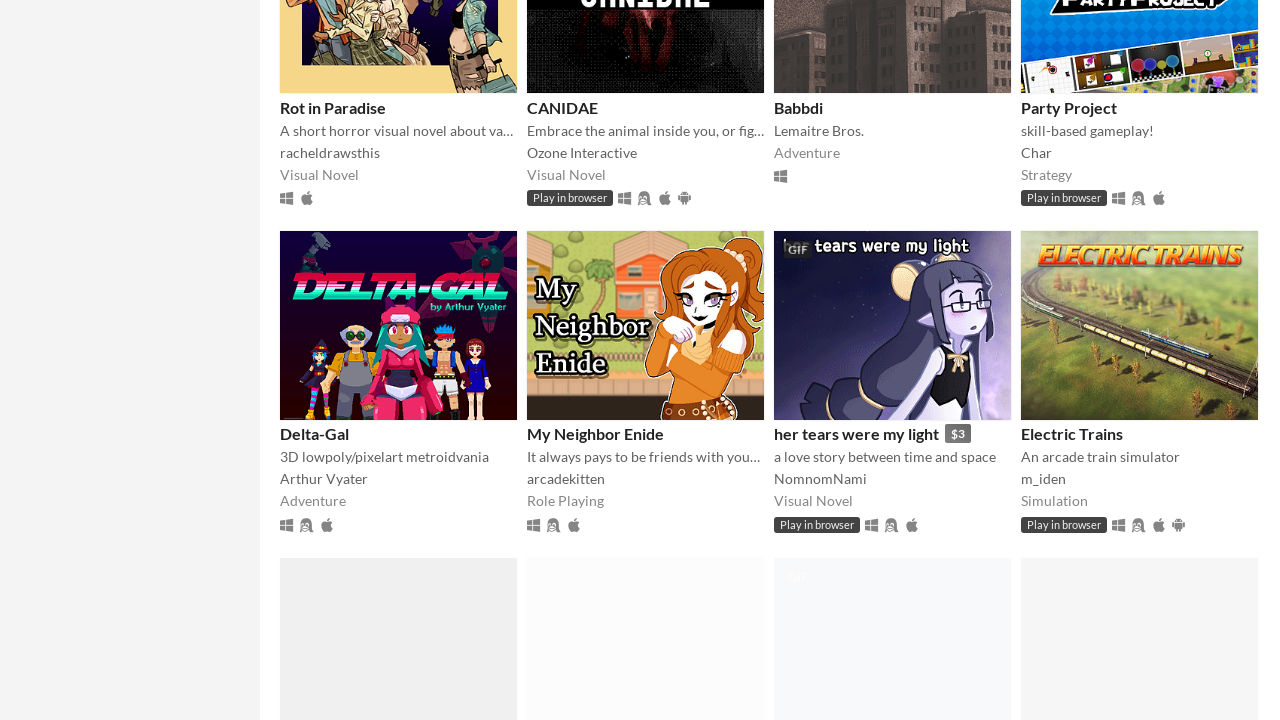

Waited 2 seconds for new game listings to load (scroll iteration 17/20)
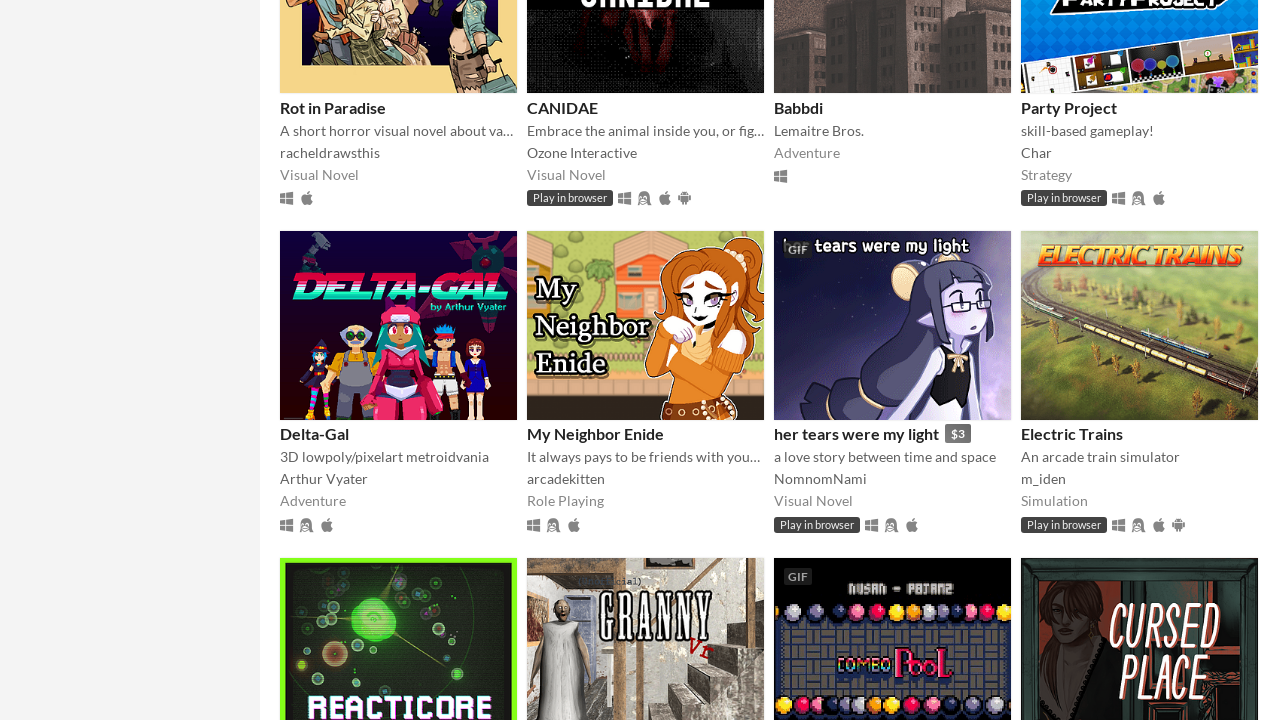

Scrolled to bottom of page (scroll iteration 18/20)
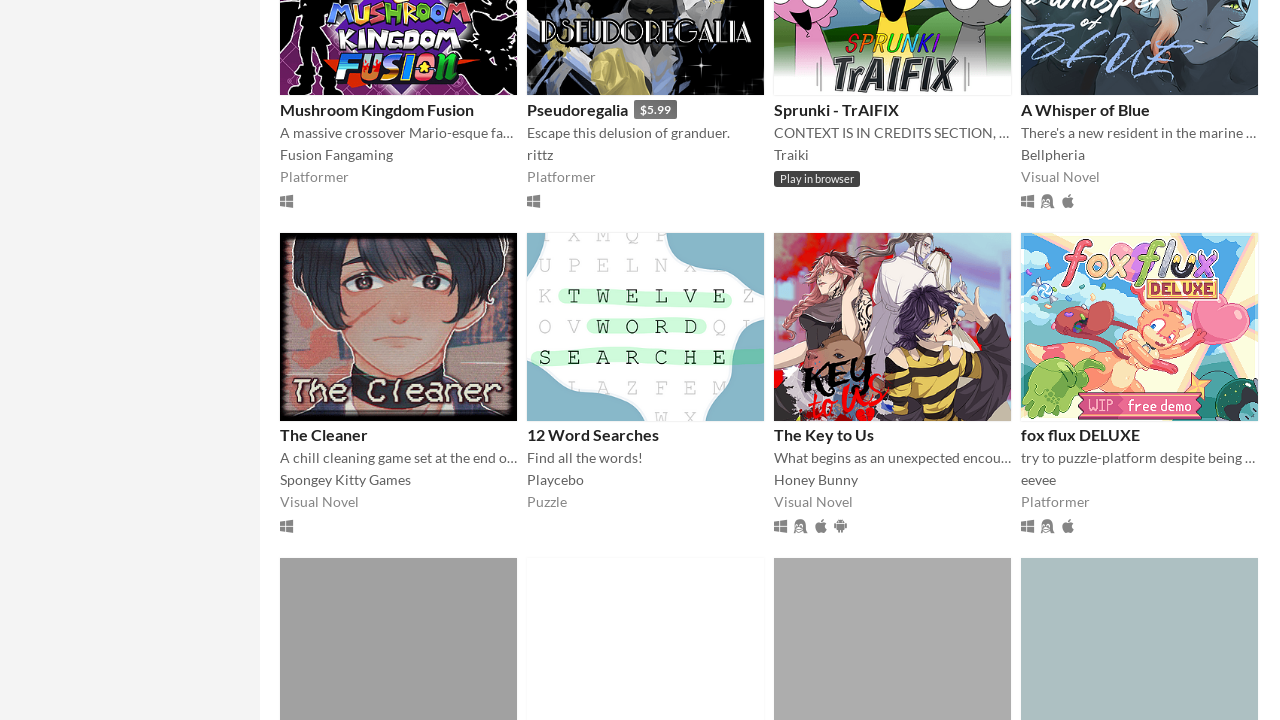

Waited 2 seconds for new game listings to load (scroll iteration 18/20)
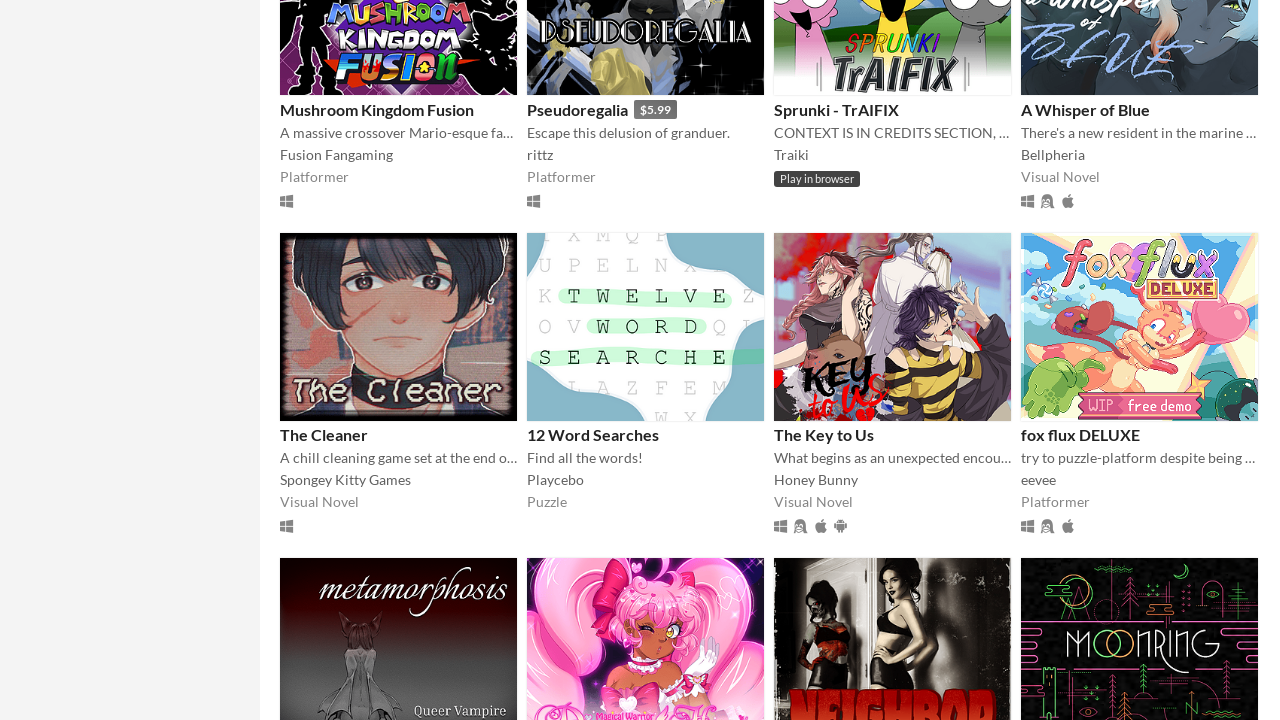

Scrolled to bottom of page (scroll iteration 19/20)
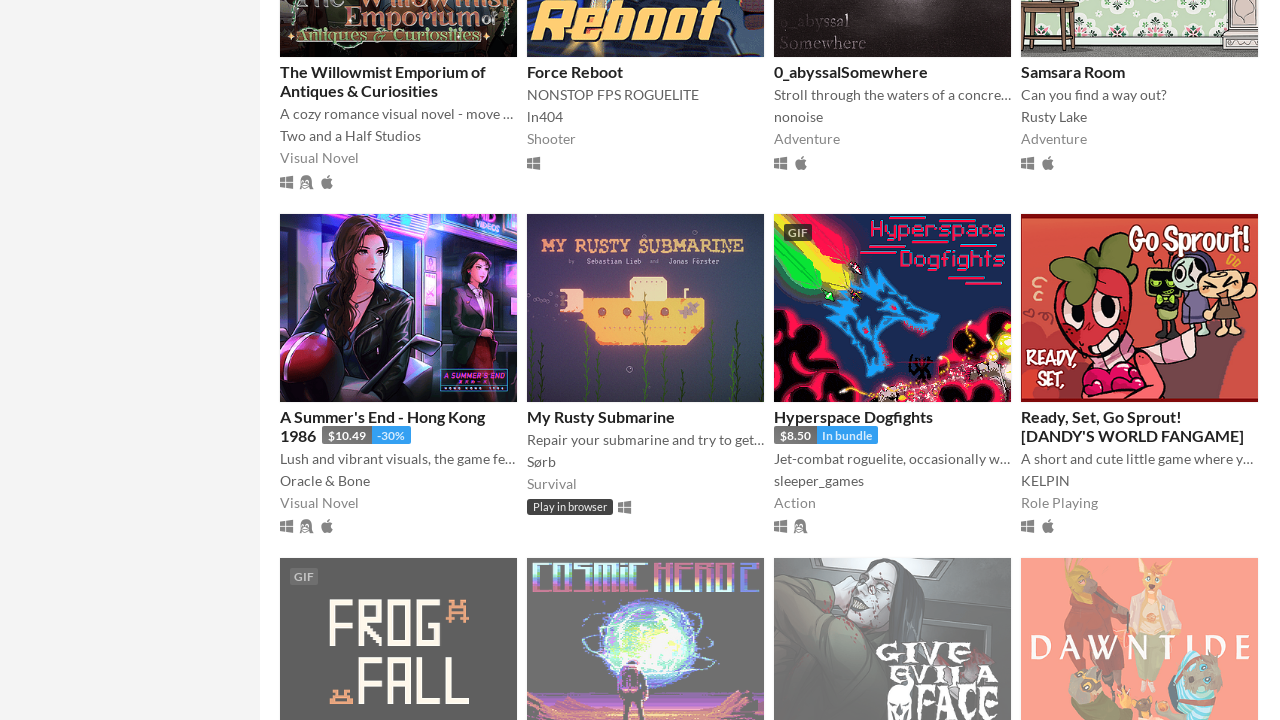

Waited 2 seconds for new game listings to load (scroll iteration 19/20)
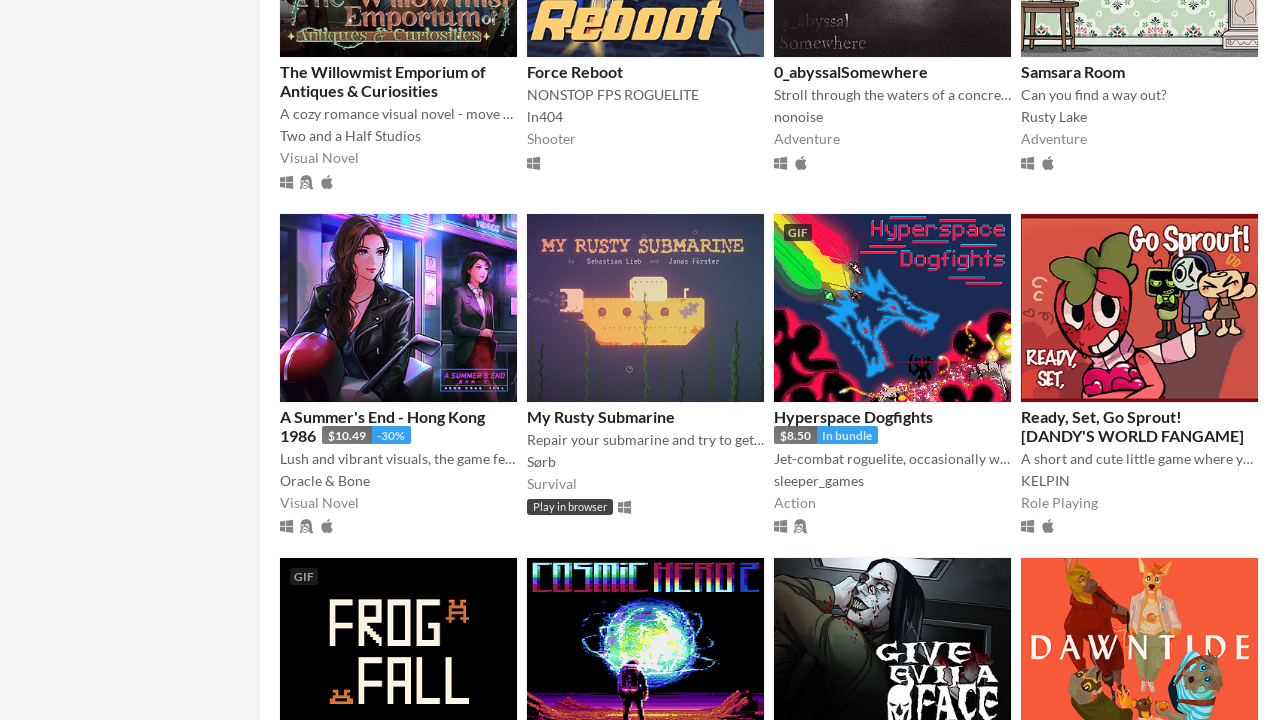

Scrolled to bottom of page (scroll iteration 20/20)
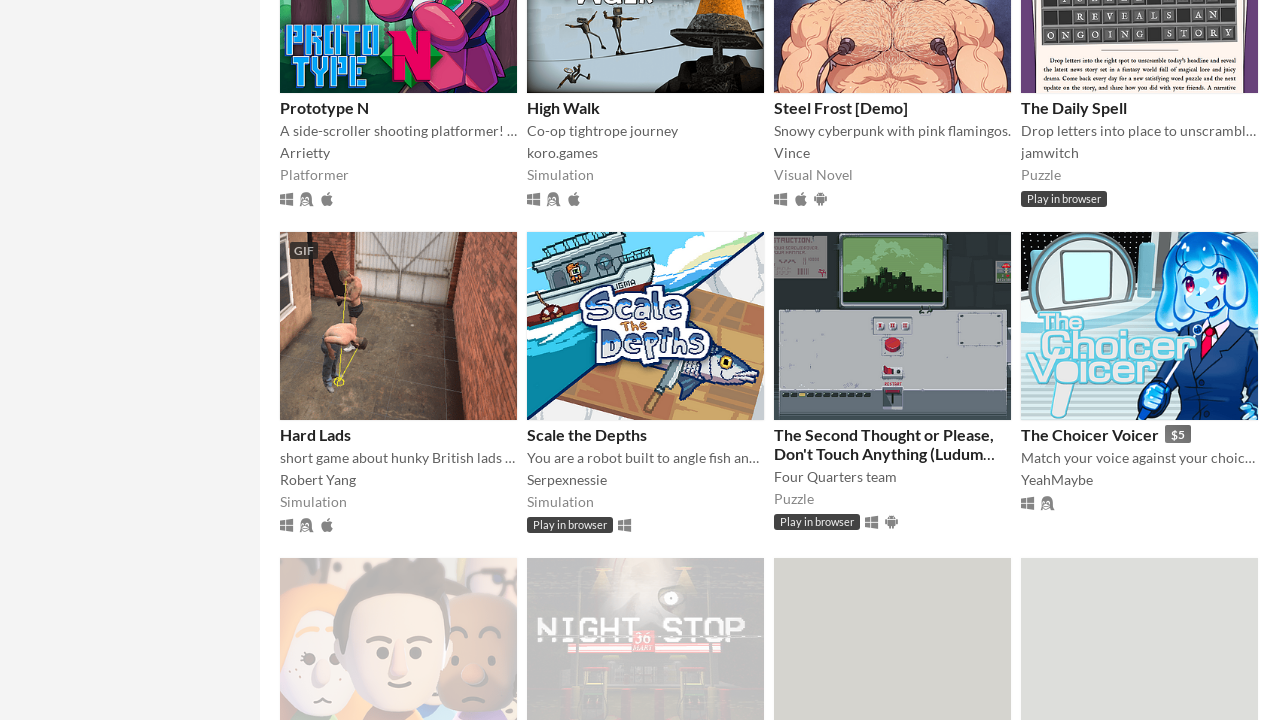

Waited 2 seconds for new game listings to load (scroll iteration 20/20)
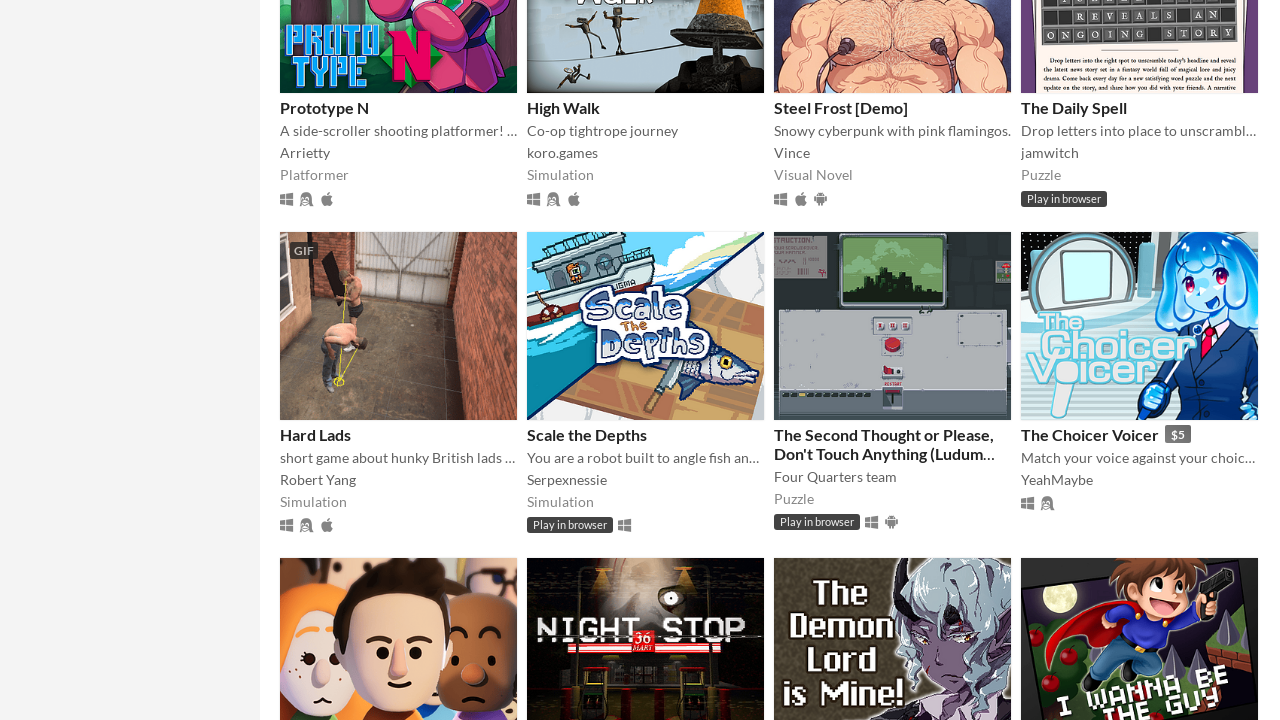

Verified game links are still present after completing all scroll iterations
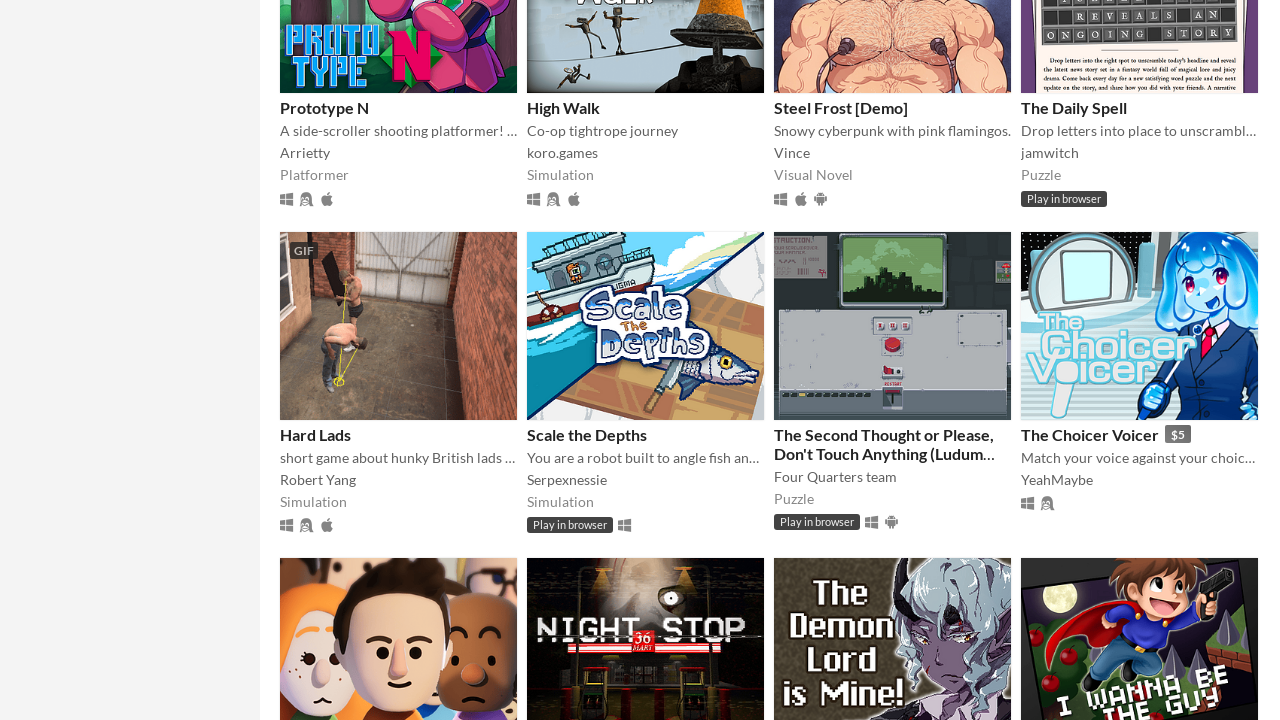

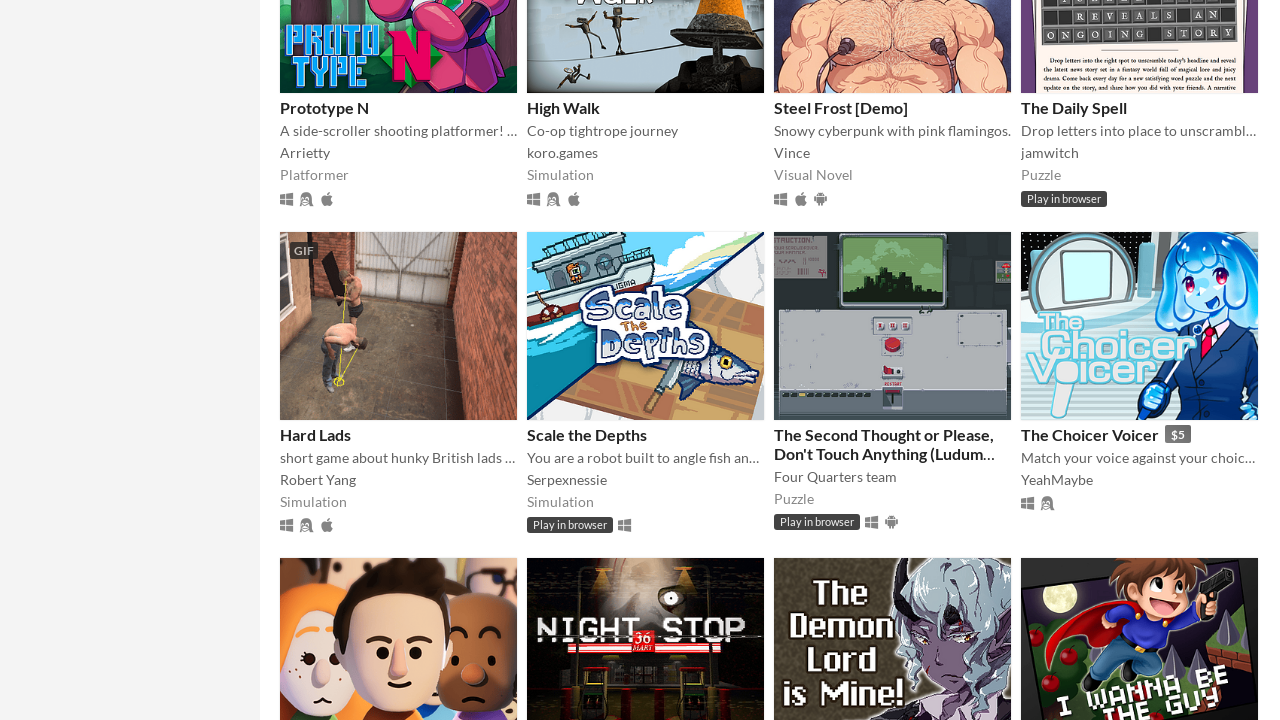